Tests a jQuery UI date picker by switching to an iframe, clicking the date input, navigating to a future month/year (March 2028), and selecting a specific date (23rd).

Starting URL: https://jqueryui.com/datepicker/

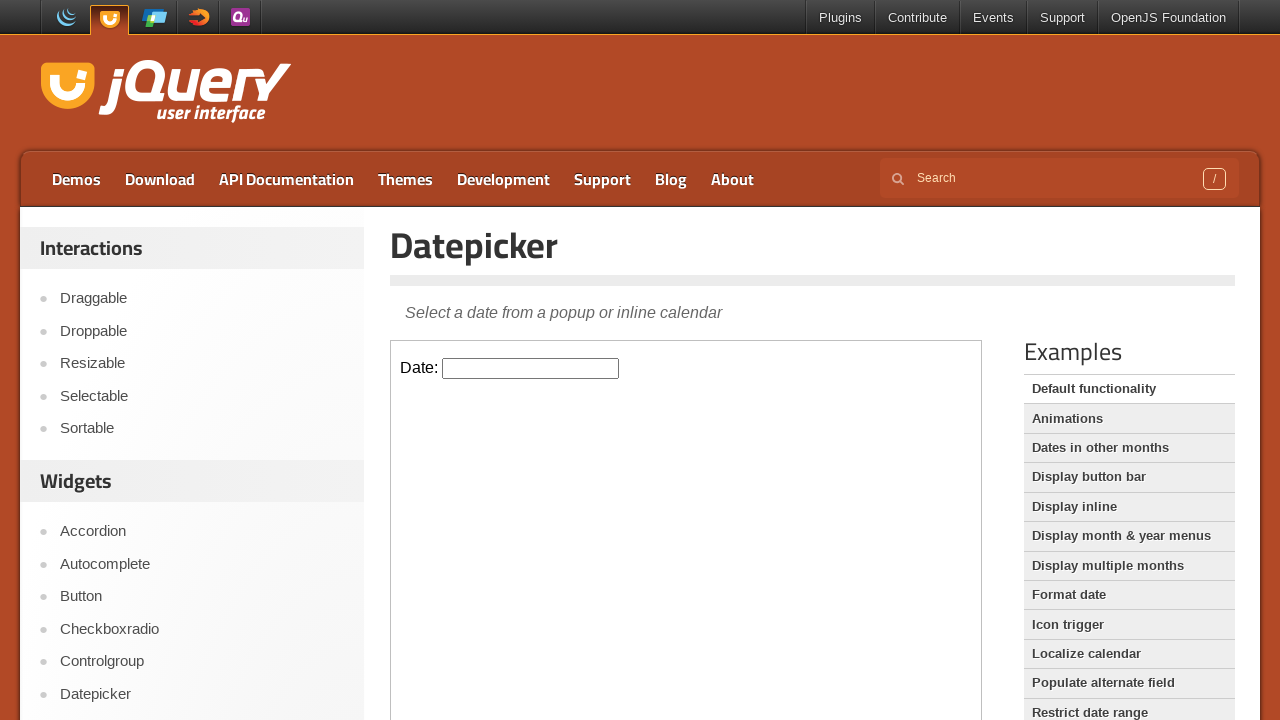

Located the demo iframe
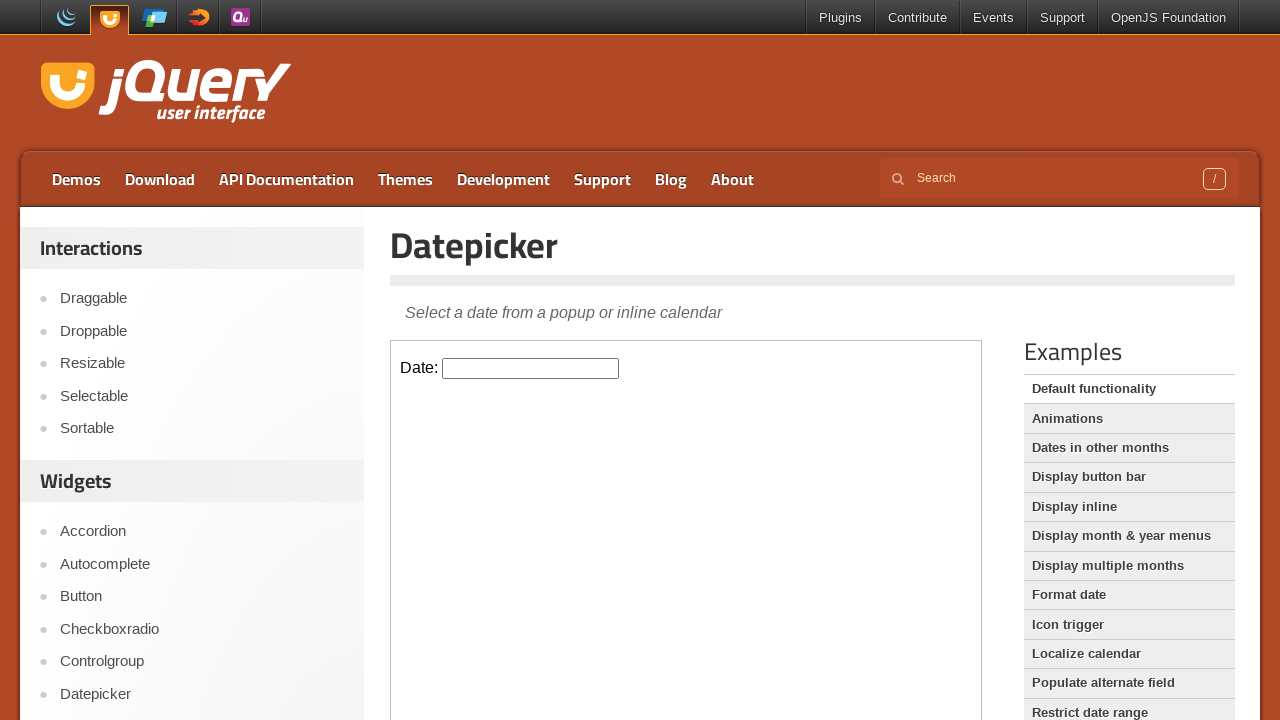

Clicked the date picker input to open the calendar at (531, 368) on iframe.demo-frame >> internal:control=enter-frame >> #datepicker
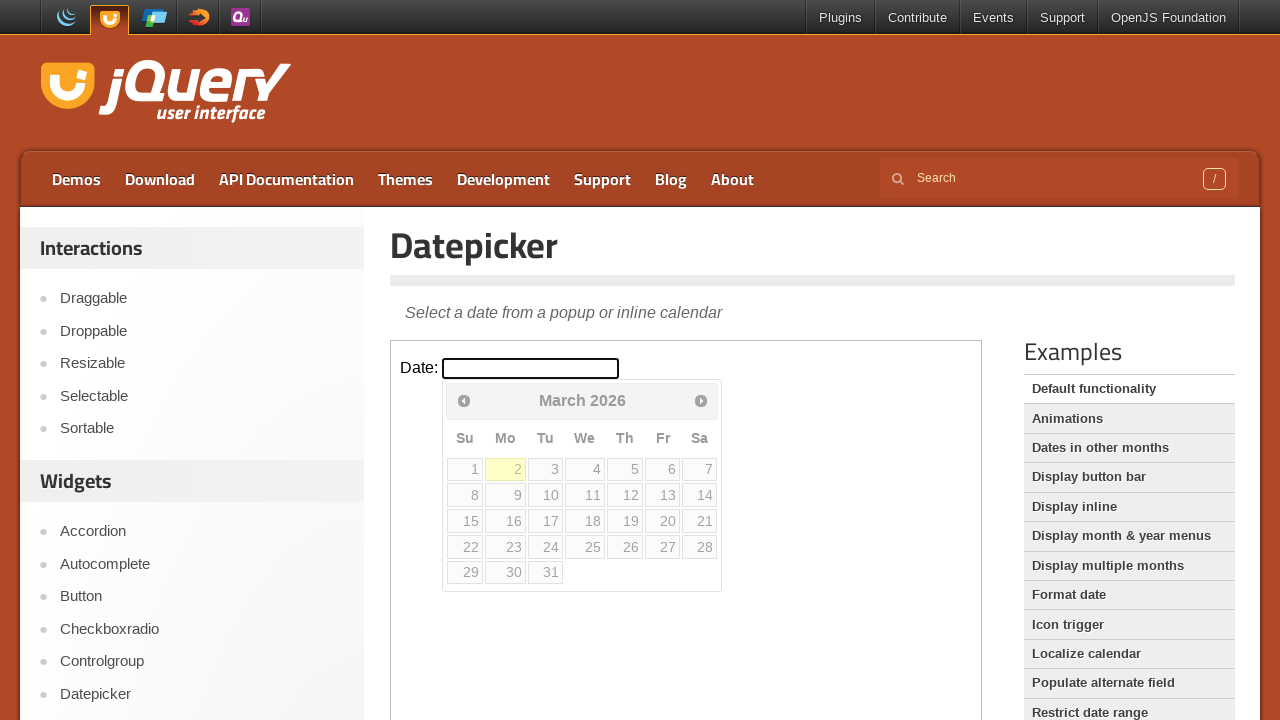

Checked current month and year: March 2026
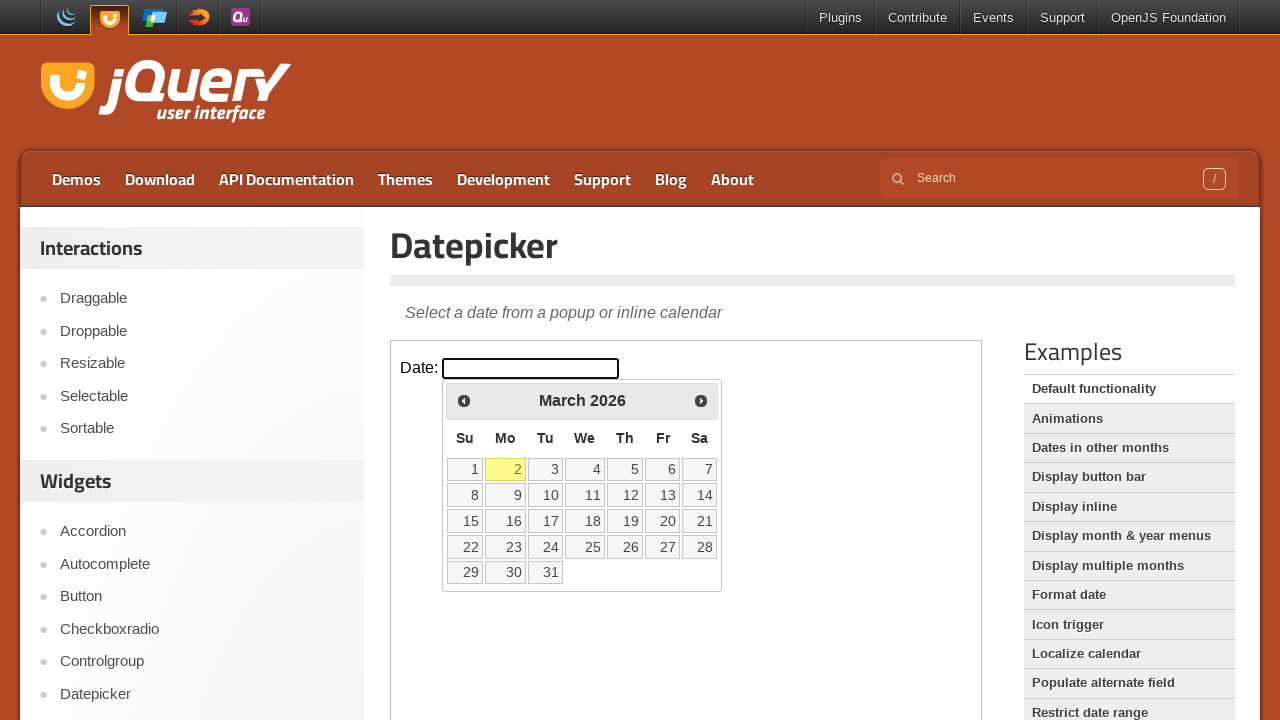

Clicked next month button to advance towards March 2028 at (701, 400) on iframe.demo-frame >> internal:control=enter-frame >> span.ui-icon-circle-triangl
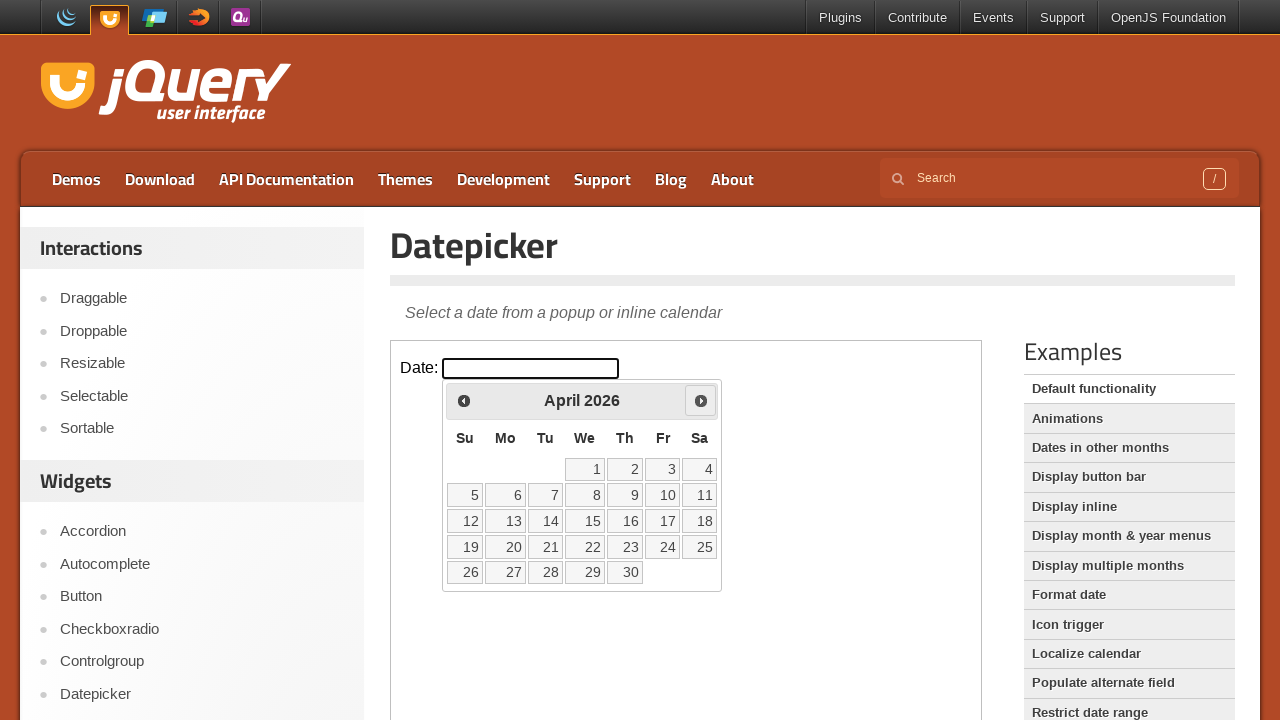

Checked current month and year: April 2026
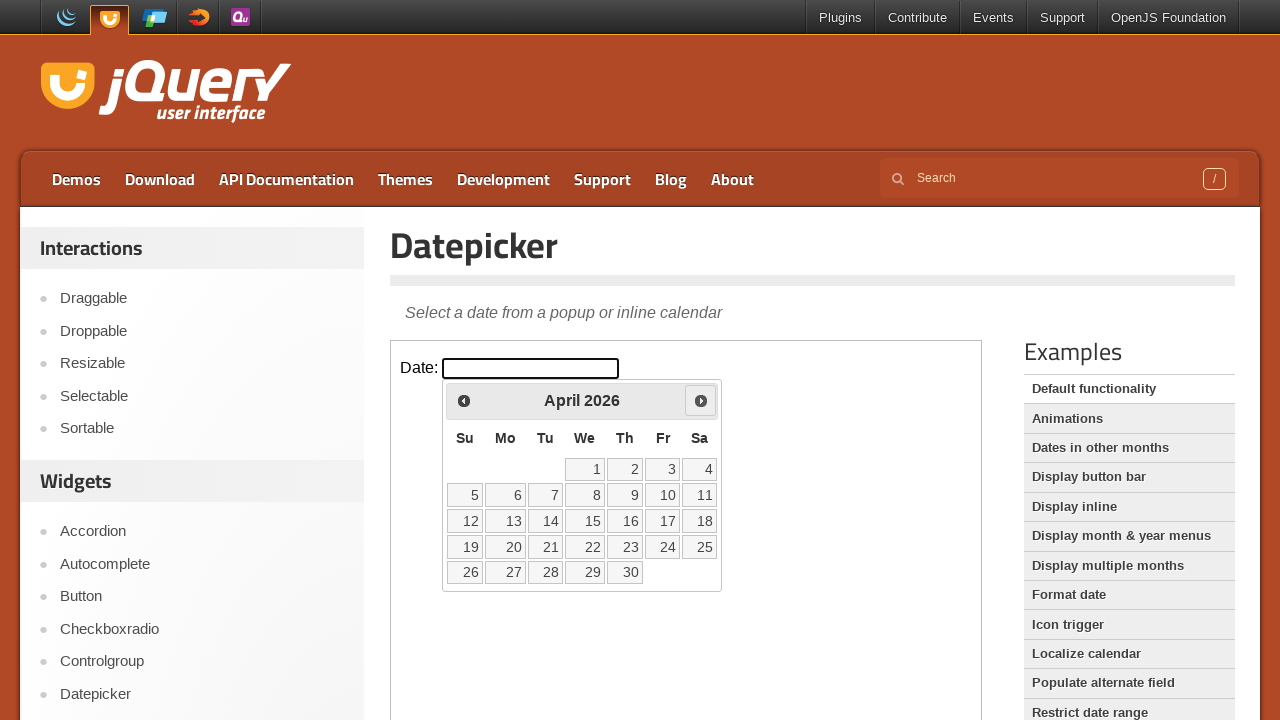

Clicked next month button to advance towards March 2028 at (701, 400) on iframe.demo-frame >> internal:control=enter-frame >> span.ui-icon-circle-triangl
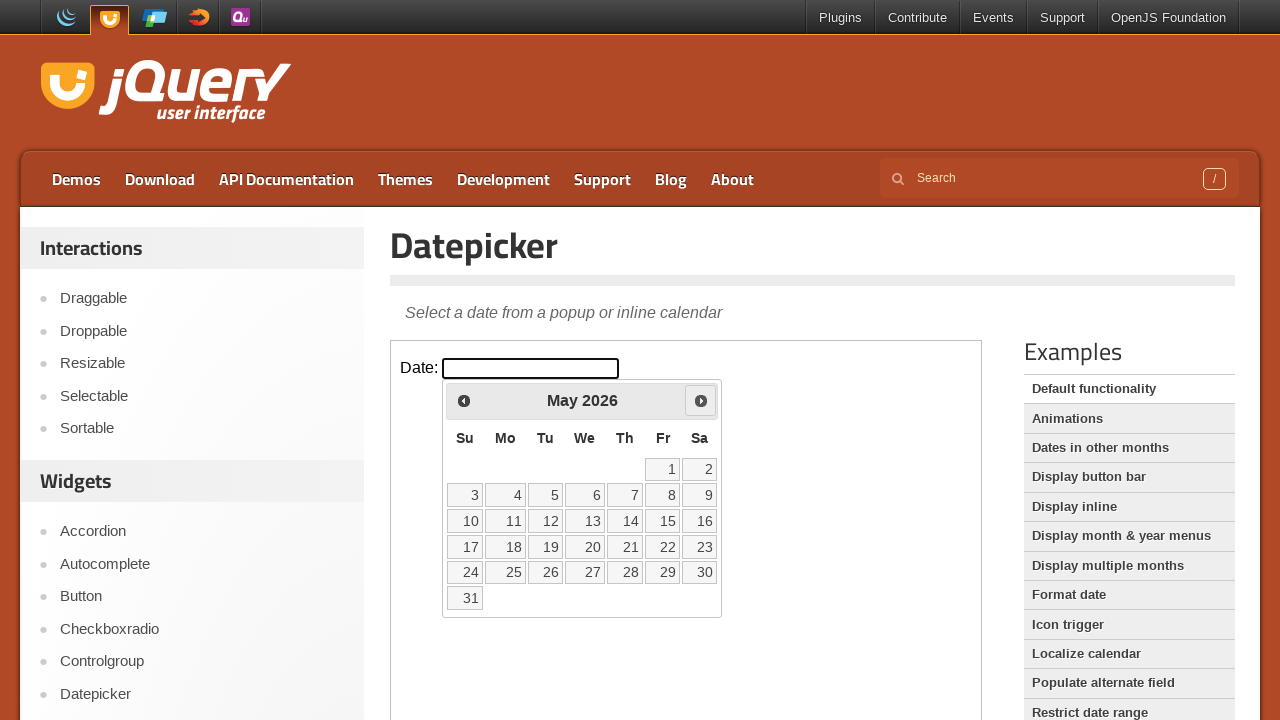

Checked current month and year: May 2026
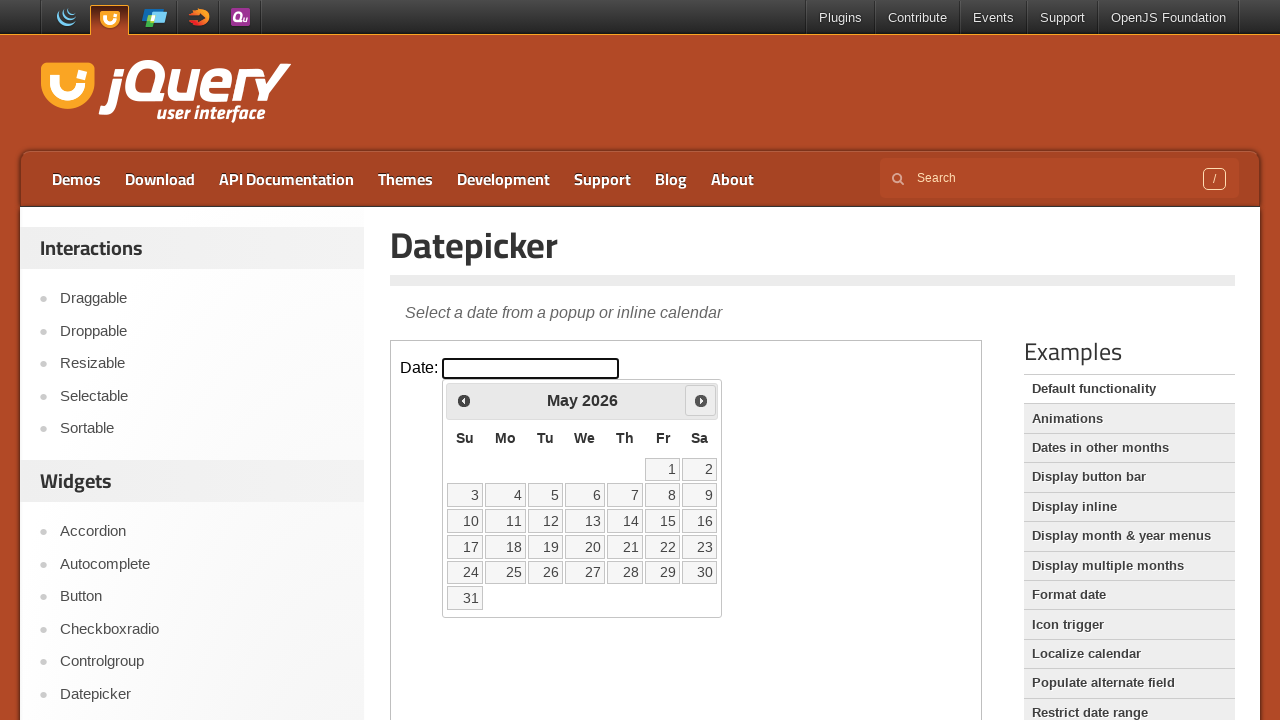

Clicked next month button to advance towards March 2028 at (701, 400) on iframe.demo-frame >> internal:control=enter-frame >> span.ui-icon-circle-triangl
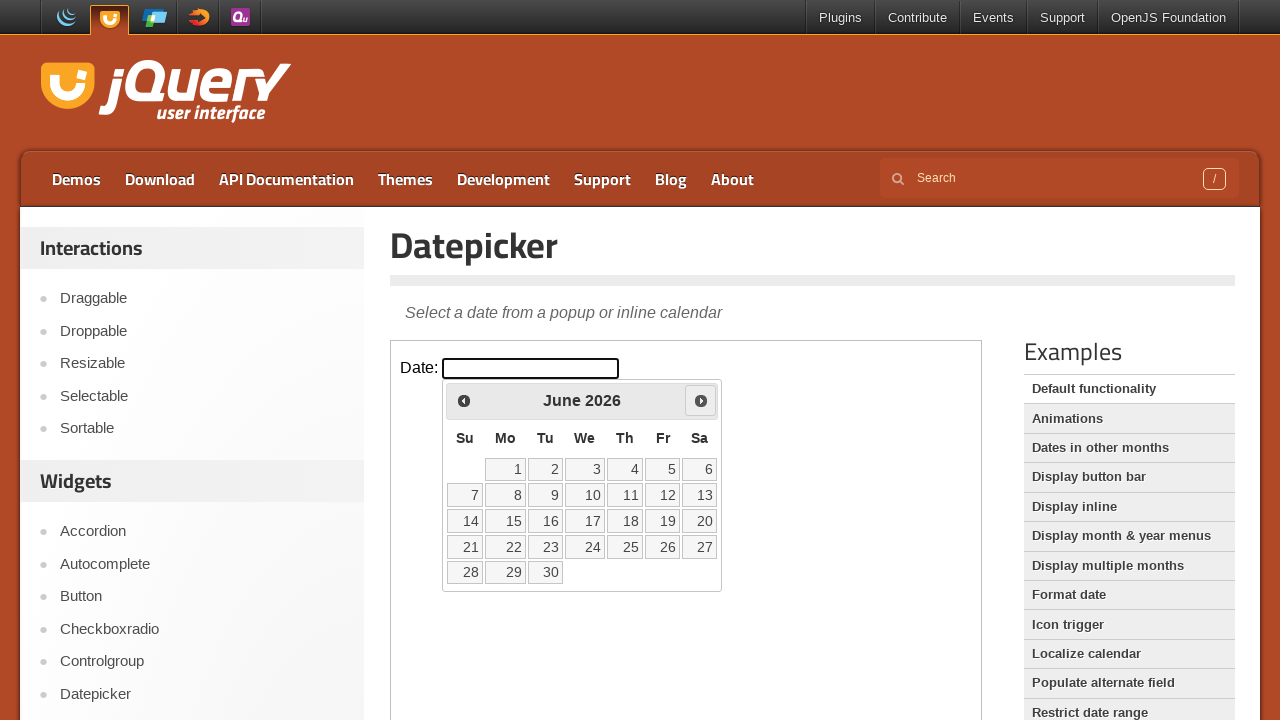

Checked current month and year: June 2026
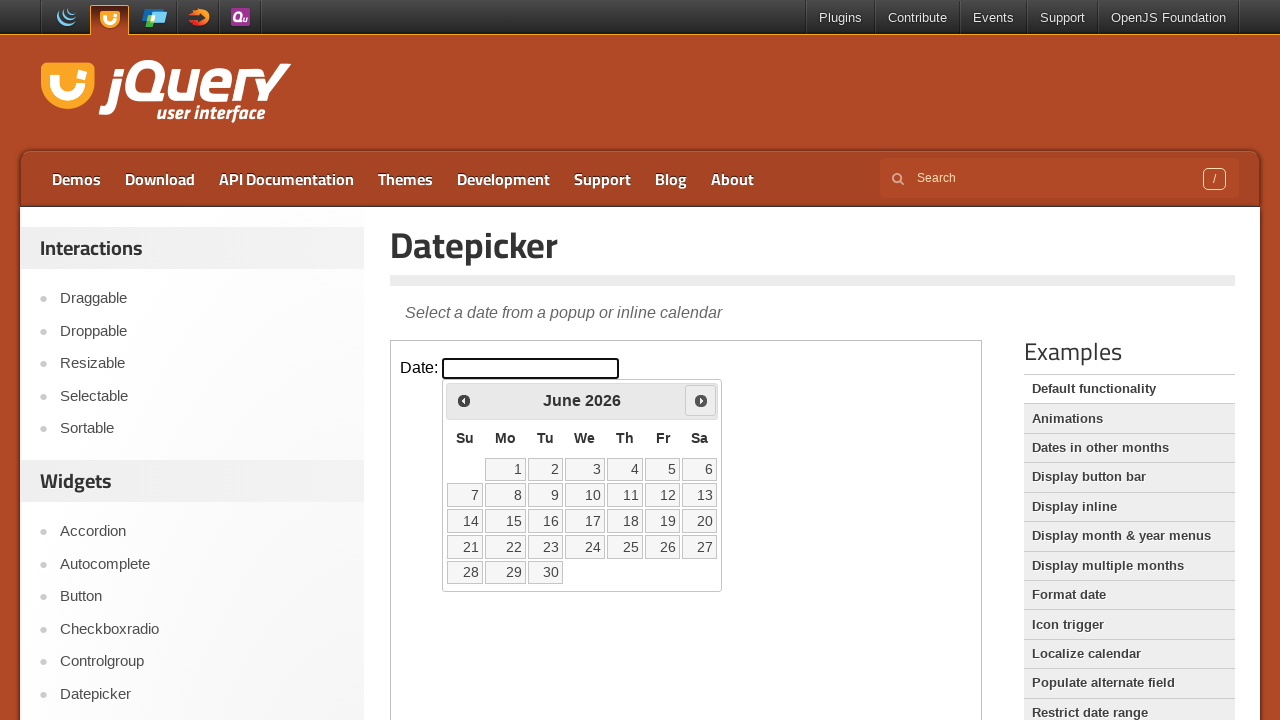

Clicked next month button to advance towards March 2028 at (701, 400) on iframe.demo-frame >> internal:control=enter-frame >> span.ui-icon-circle-triangl
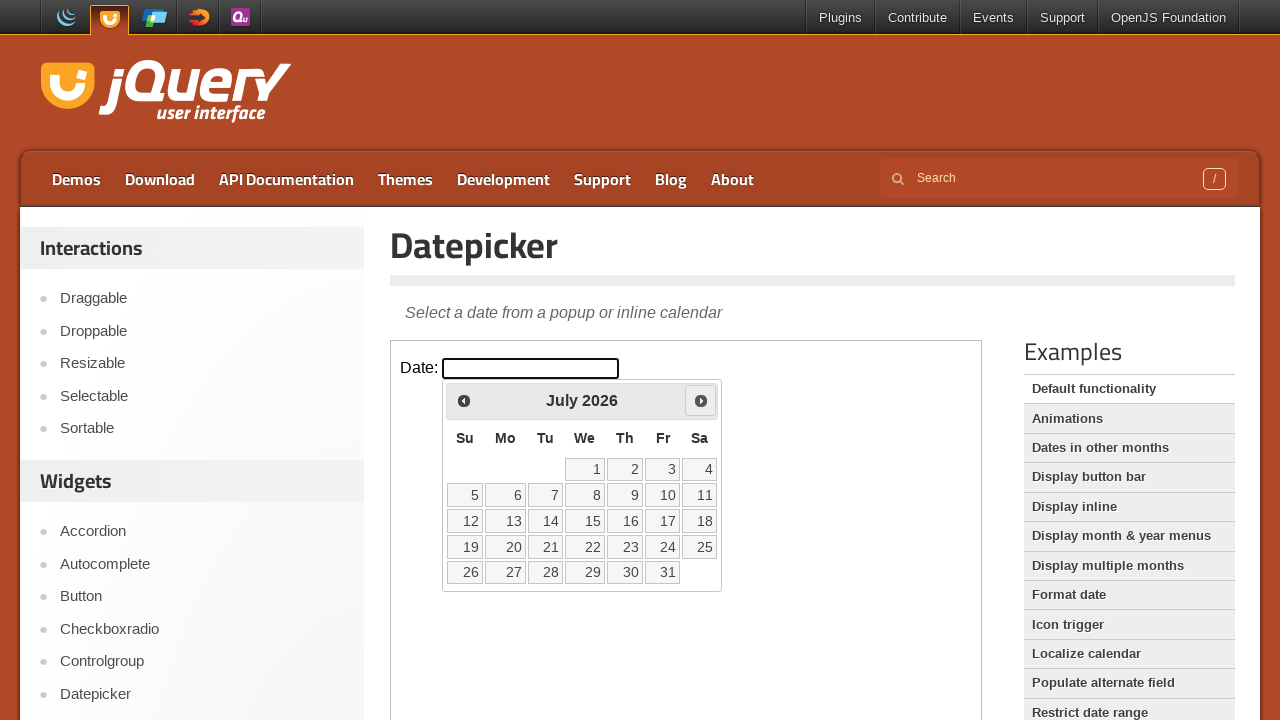

Checked current month and year: July 2026
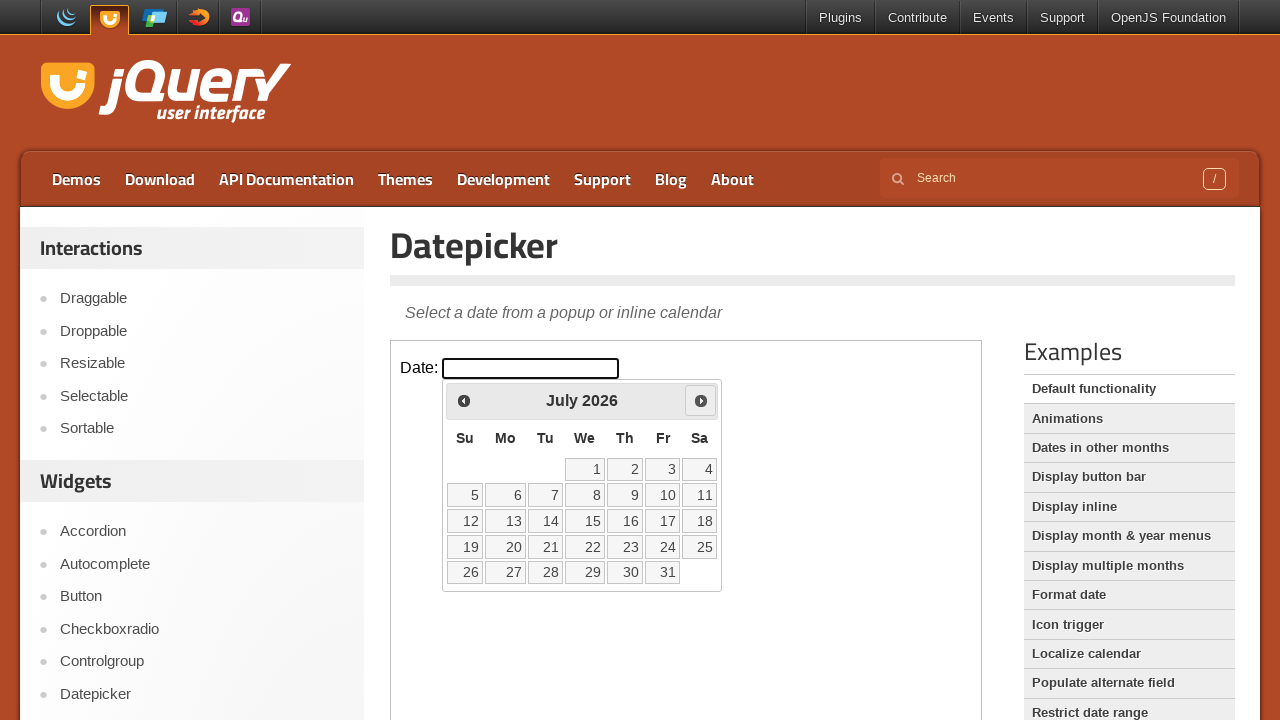

Clicked next month button to advance towards March 2028 at (701, 400) on iframe.demo-frame >> internal:control=enter-frame >> span.ui-icon-circle-triangl
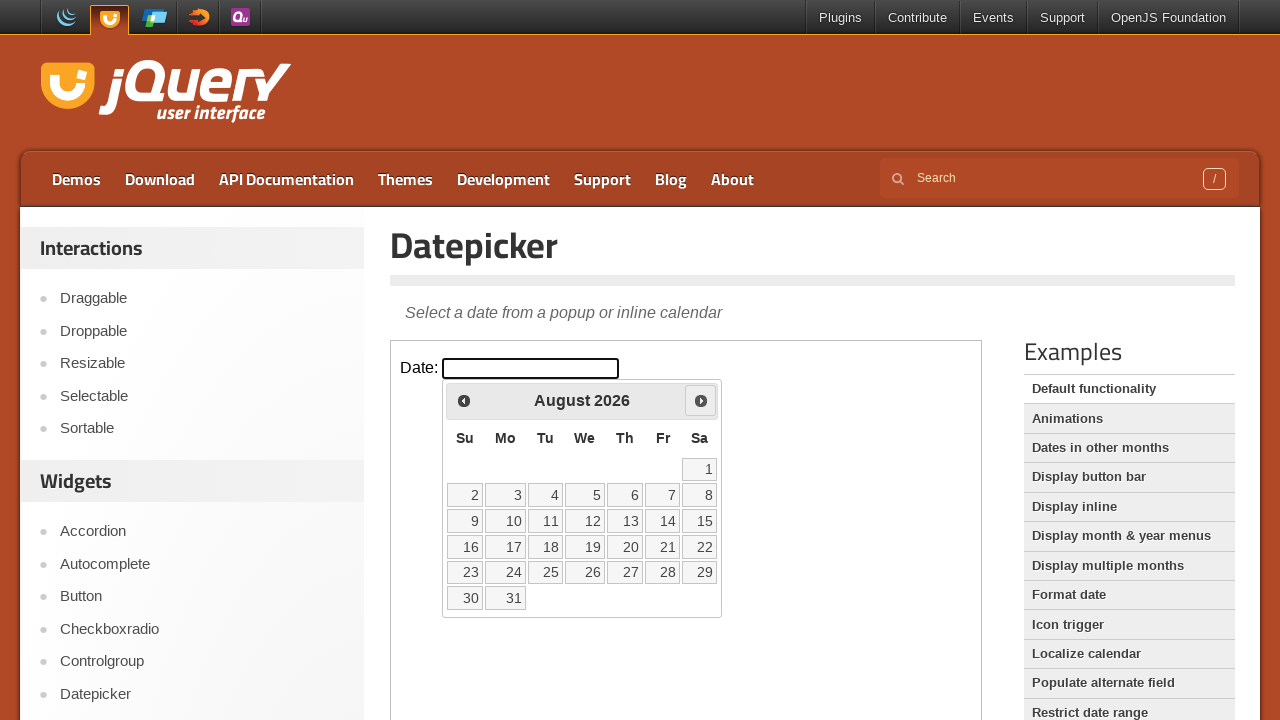

Checked current month and year: August 2026
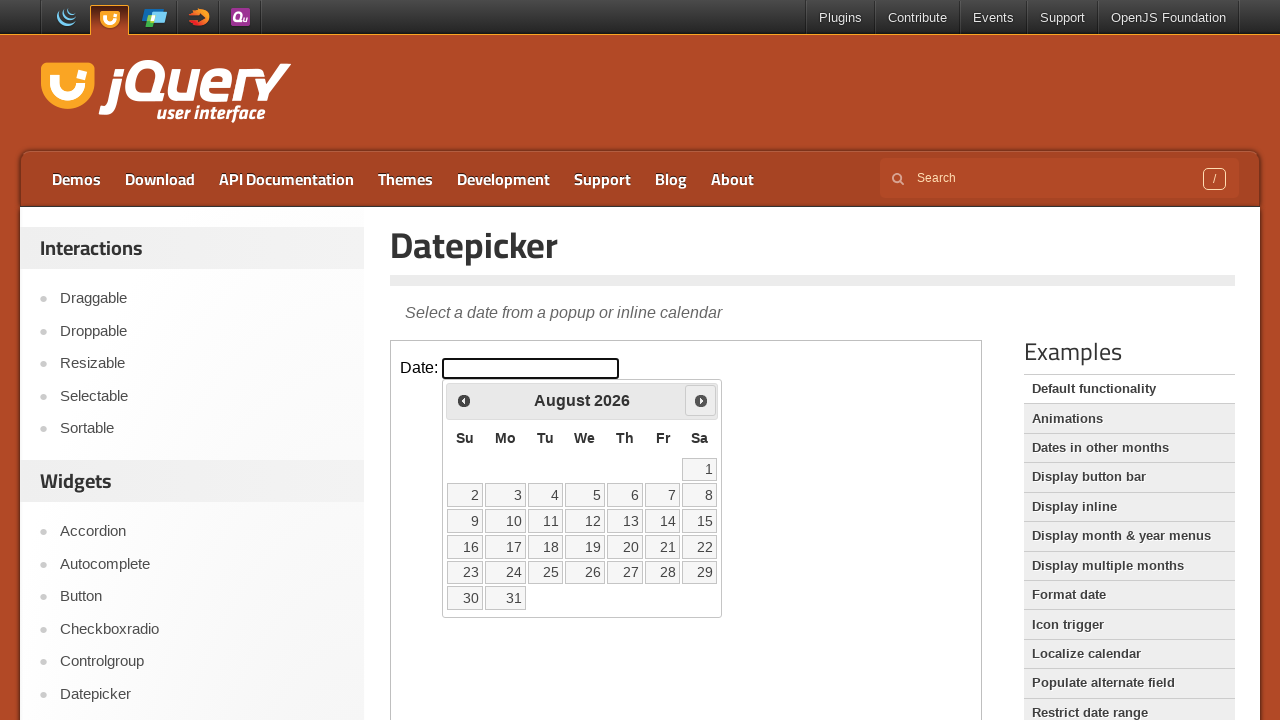

Clicked next month button to advance towards March 2028 at (701, 400) on iframe.demo-frame >> internal:control=enter-frame >> span.ui-icon-circle-triangl
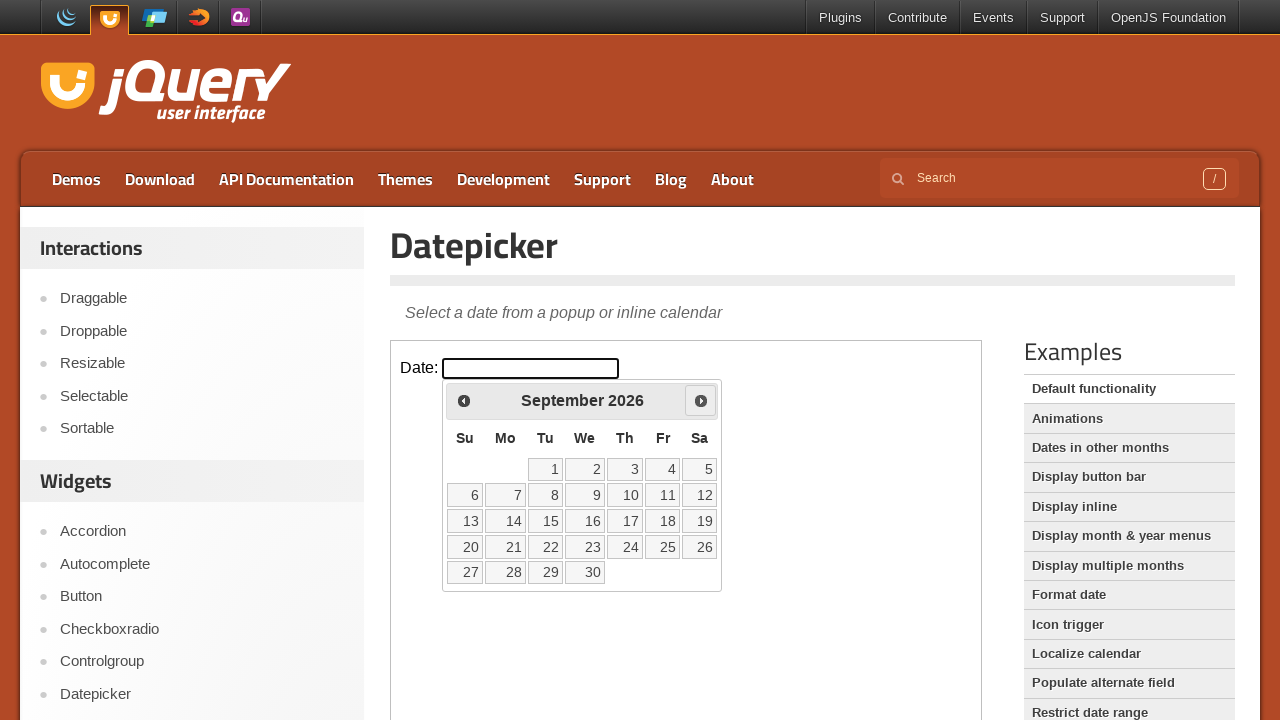

Checked current month and year: September 2026
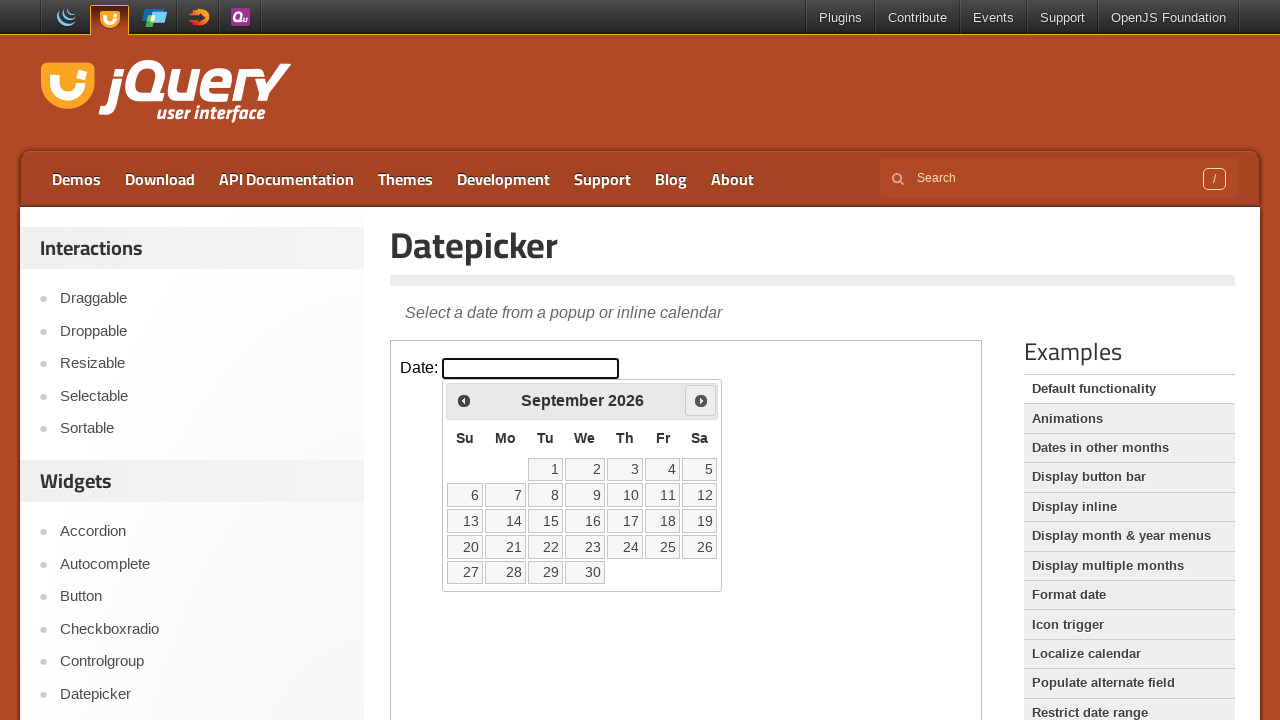

Clicked next month button to advance towards March 2028 at (701, 400) on iframe.demo-frame >> internal:control=enter-frame >> span.ui-icon-circle-triangl
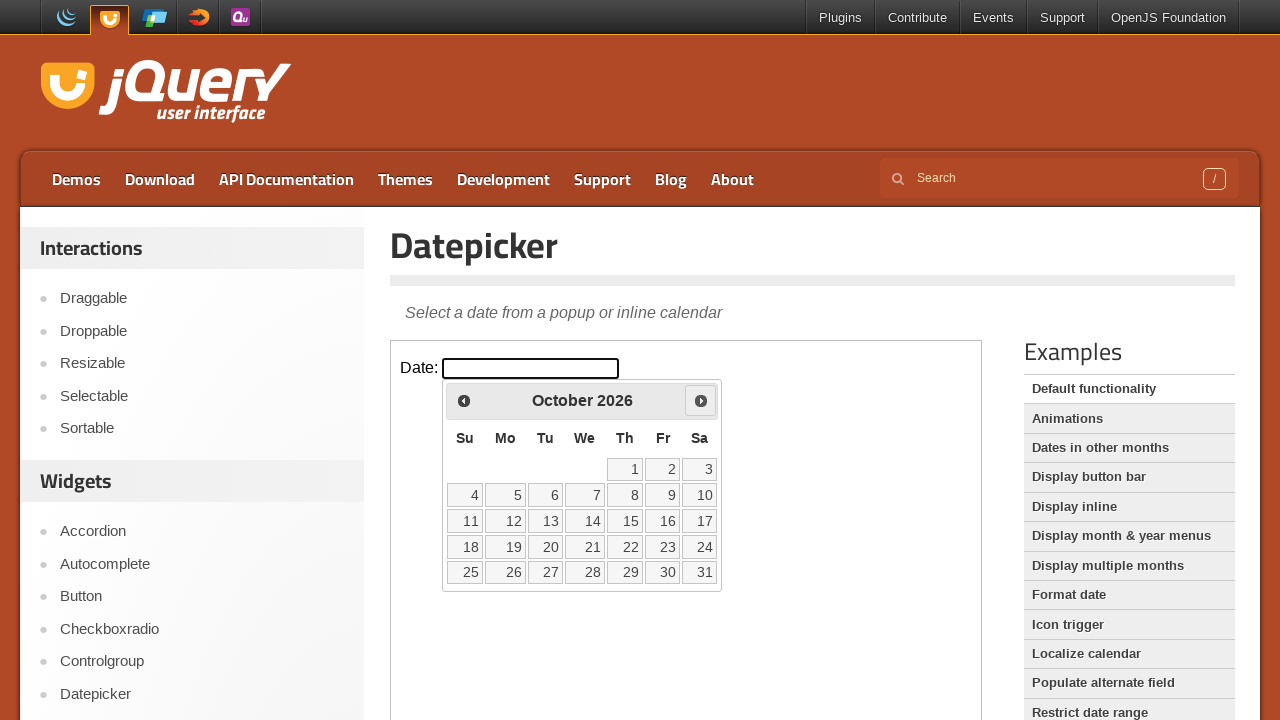

Checked current month and year: October 2026
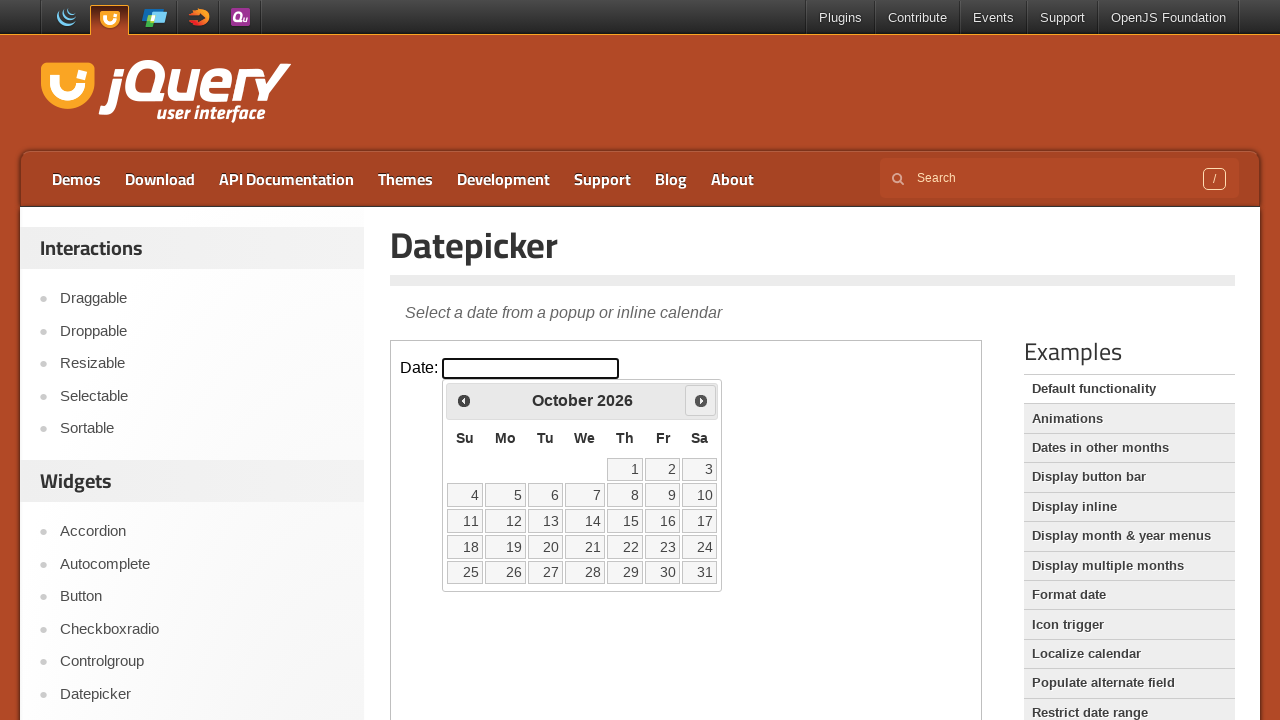

Clicked next month button to advance towards March 2028 at (701, 400) on iframe.demo-frame >> internal:control=enter-frame >> span.ui-icon-circle-triangl
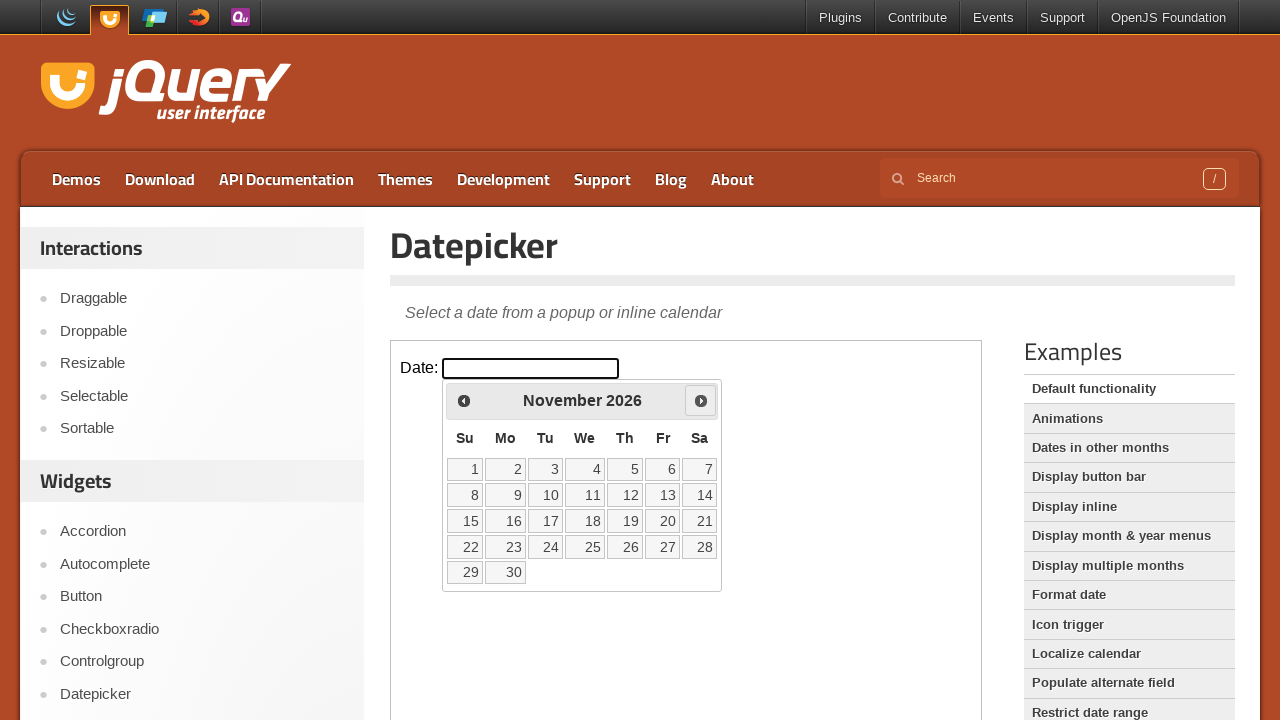

Checked current month and year: November 2026
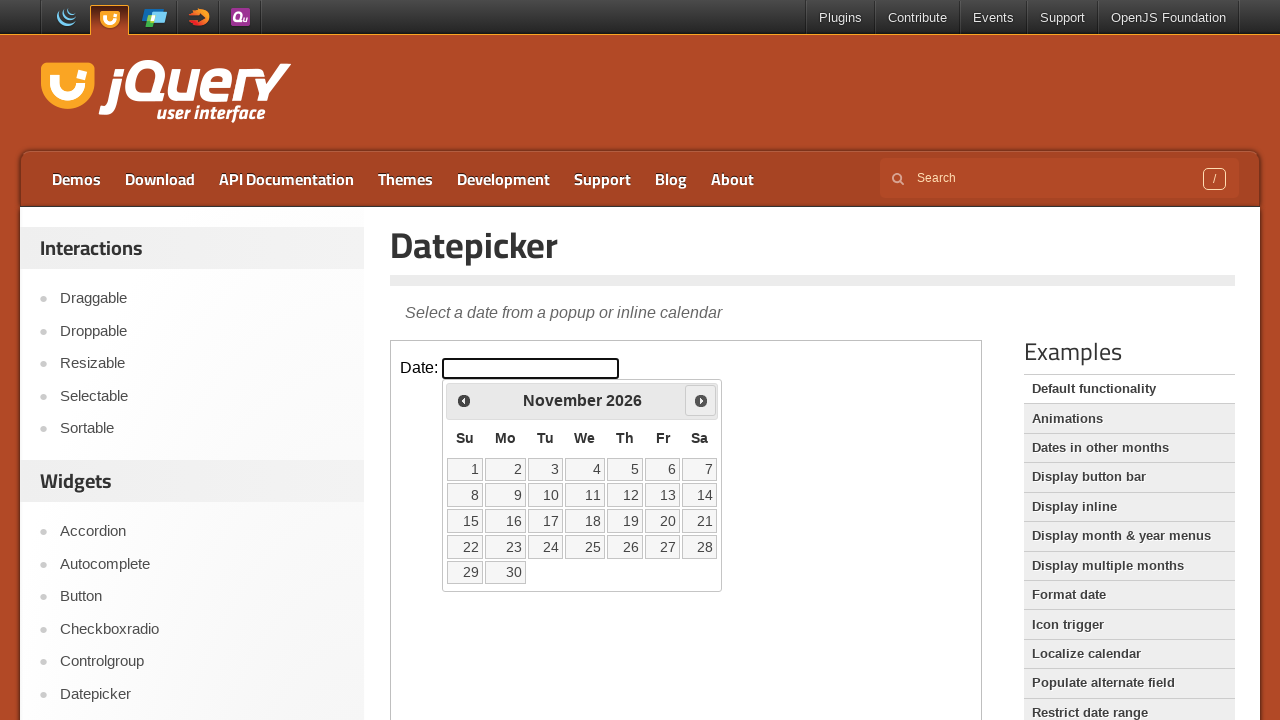

Clicked next month button to advance towards March 2028 at (701, 400) on iframe.demo-frame >> internal:control=enter-frame >> span.ui-icon-circle-triangl
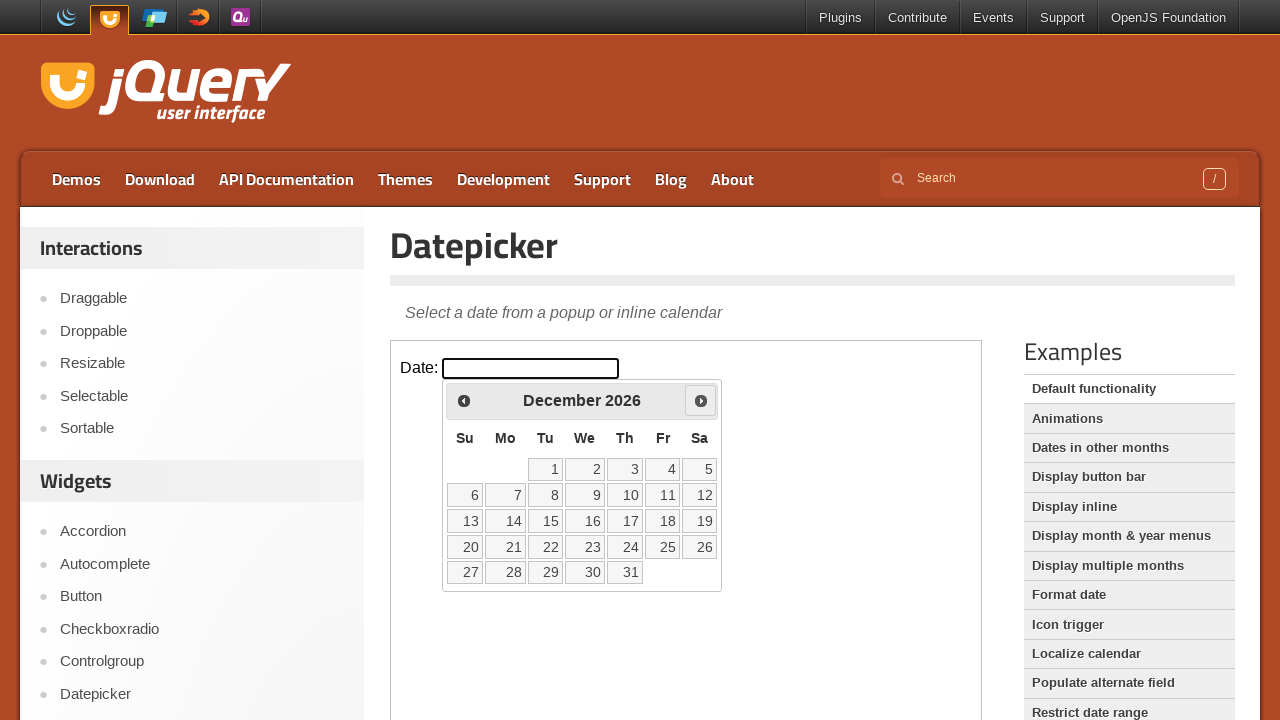

Checked current month and year: December 2026
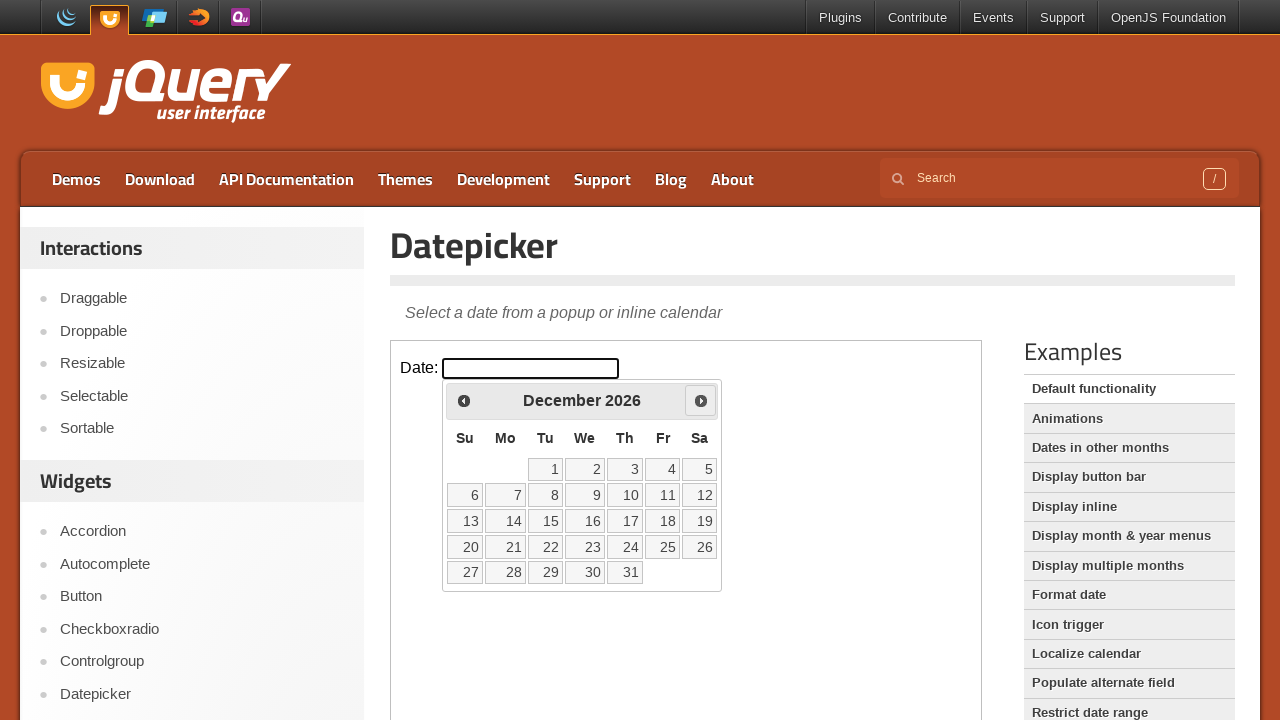

Clicked next month button to advance towards March 2028 at (701, 400) on iframe.demo-frame >> internal:control=enter-frame >> span.ui-icon-circle-triangl
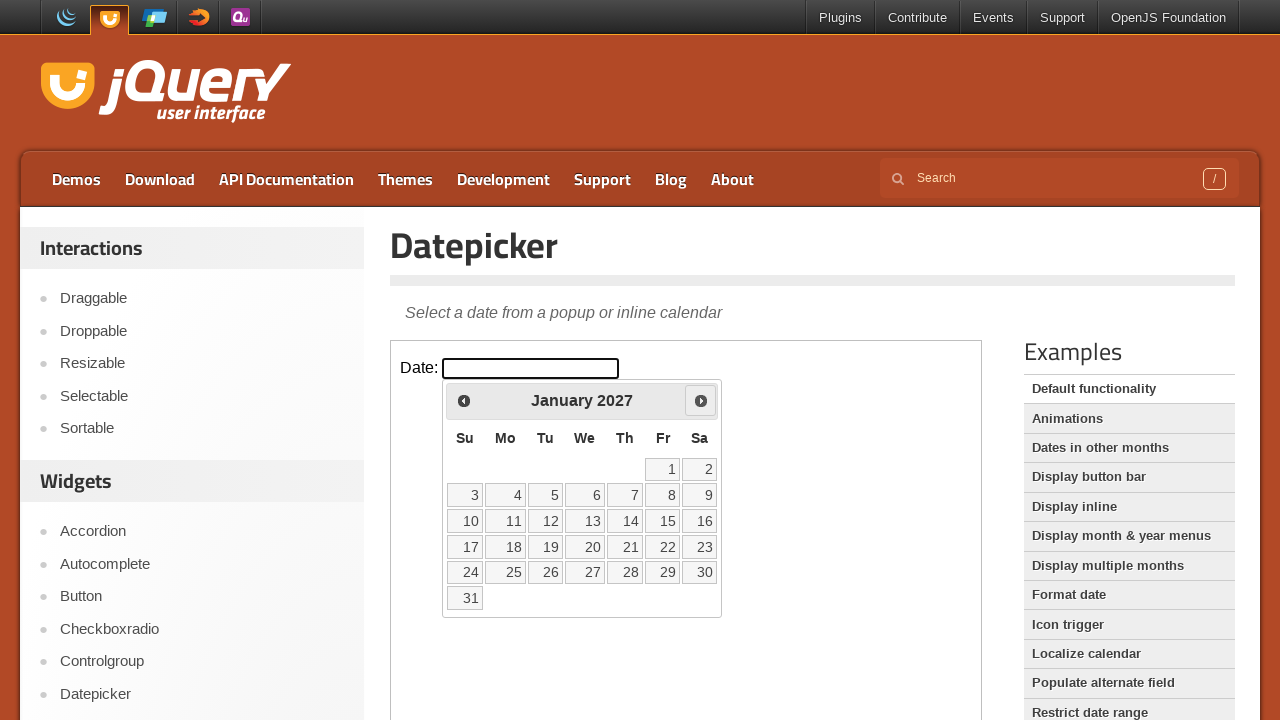

Checked current month and year: January 2027
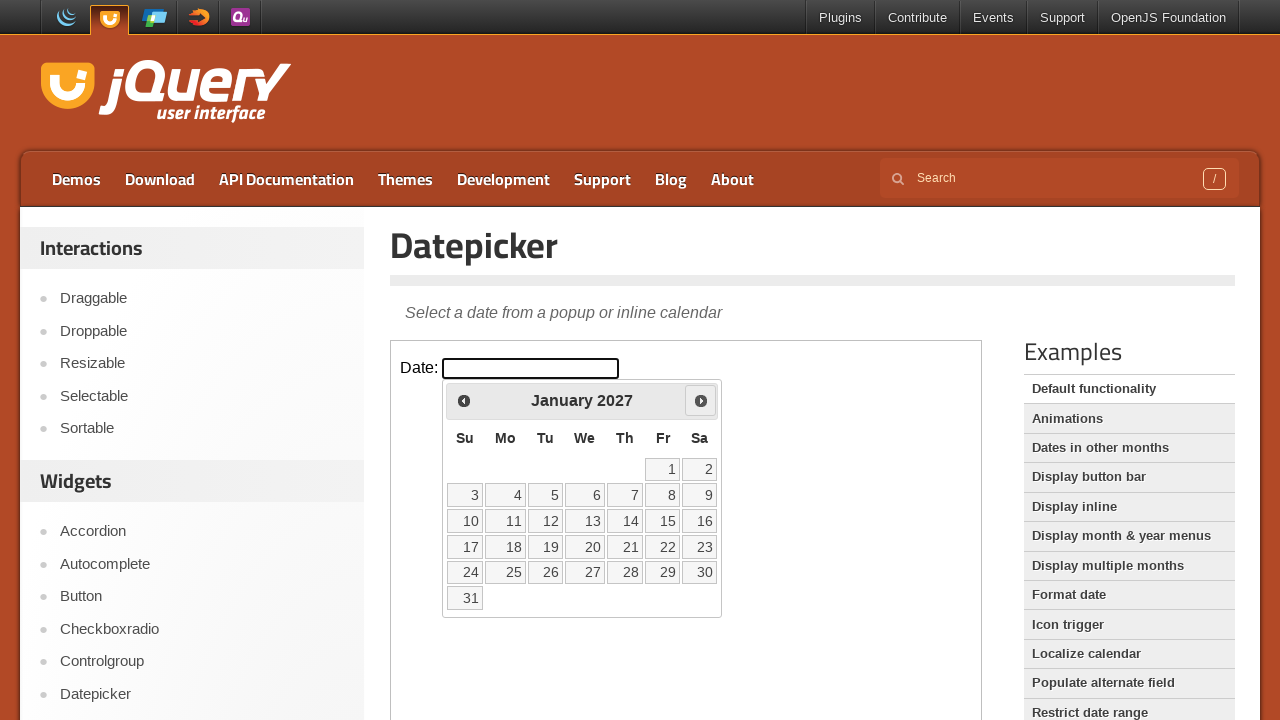

Clicked next month button to advance towards March 2028 at (701, 400) on iframe.demo-frame >> internal:control=enter-frame >> span.ui-icon-circle-triangl
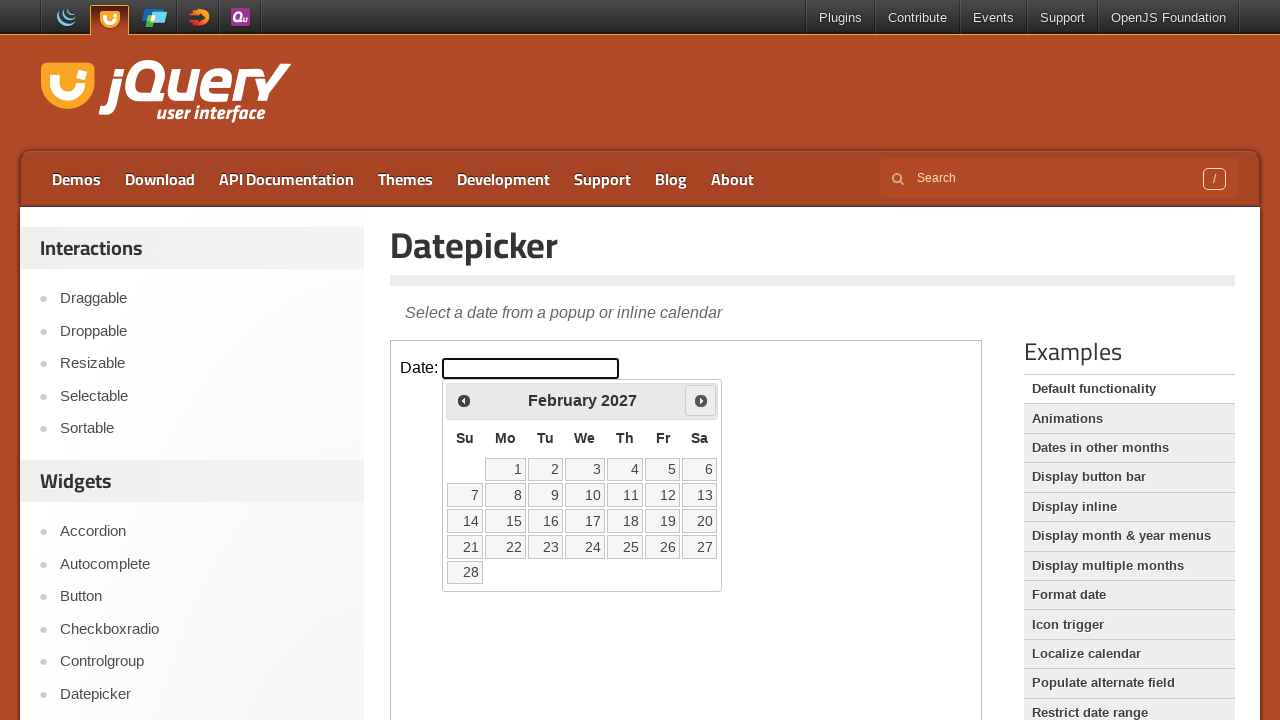

Checked current month and year: February 2027
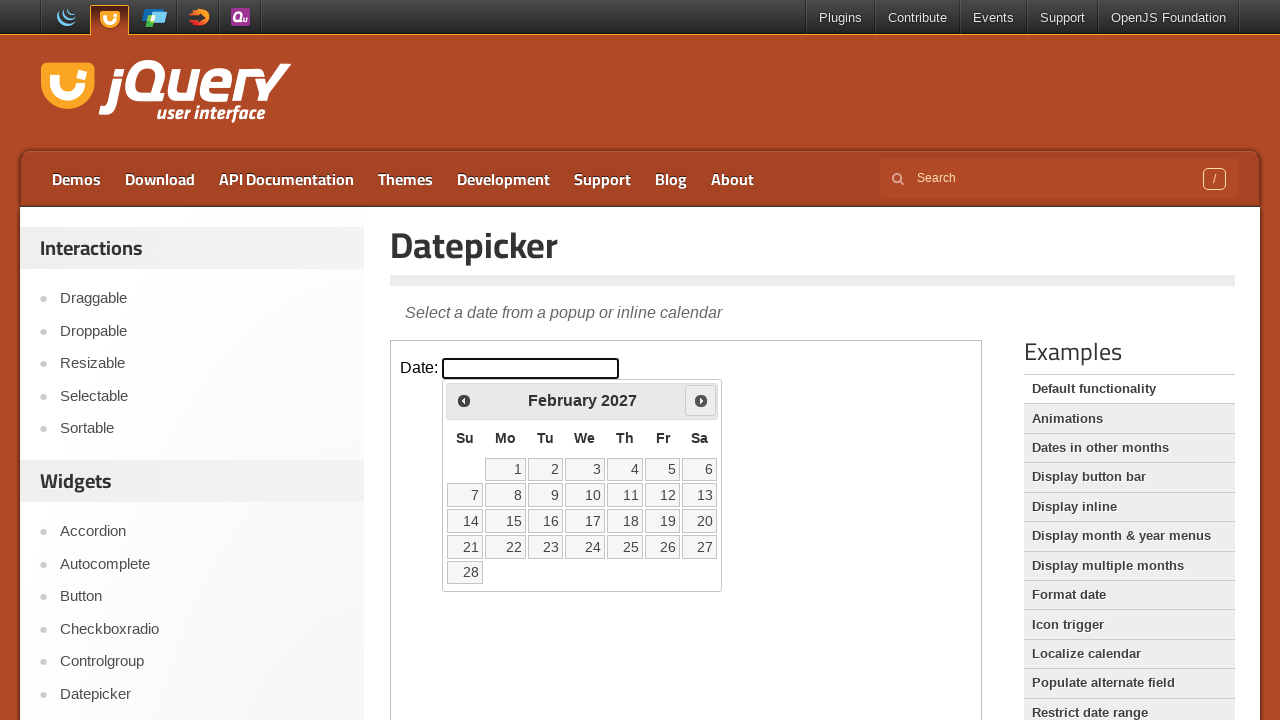

Clicked next month button to advance towards March 2028 at (701, 400) on iframe.demo-frame >> internal:control=enter-frame >> span.ui-icon-circle-triangl
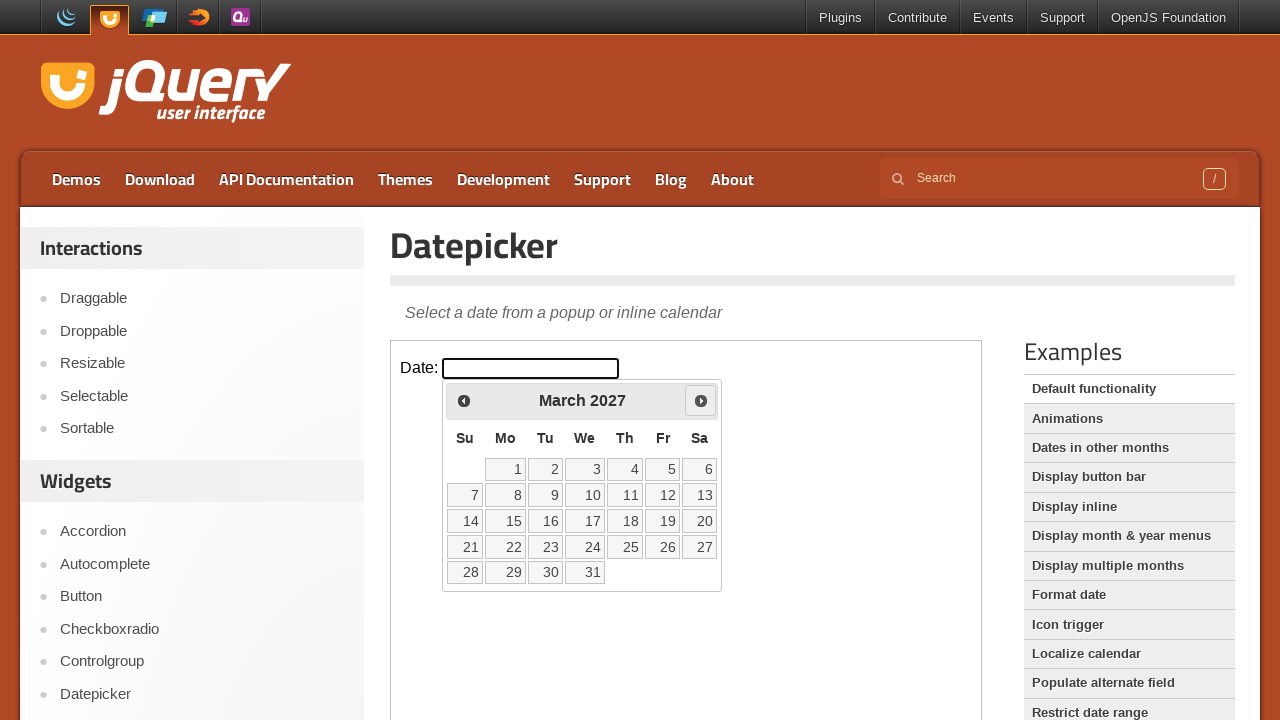

Checked current month and year: March 2027
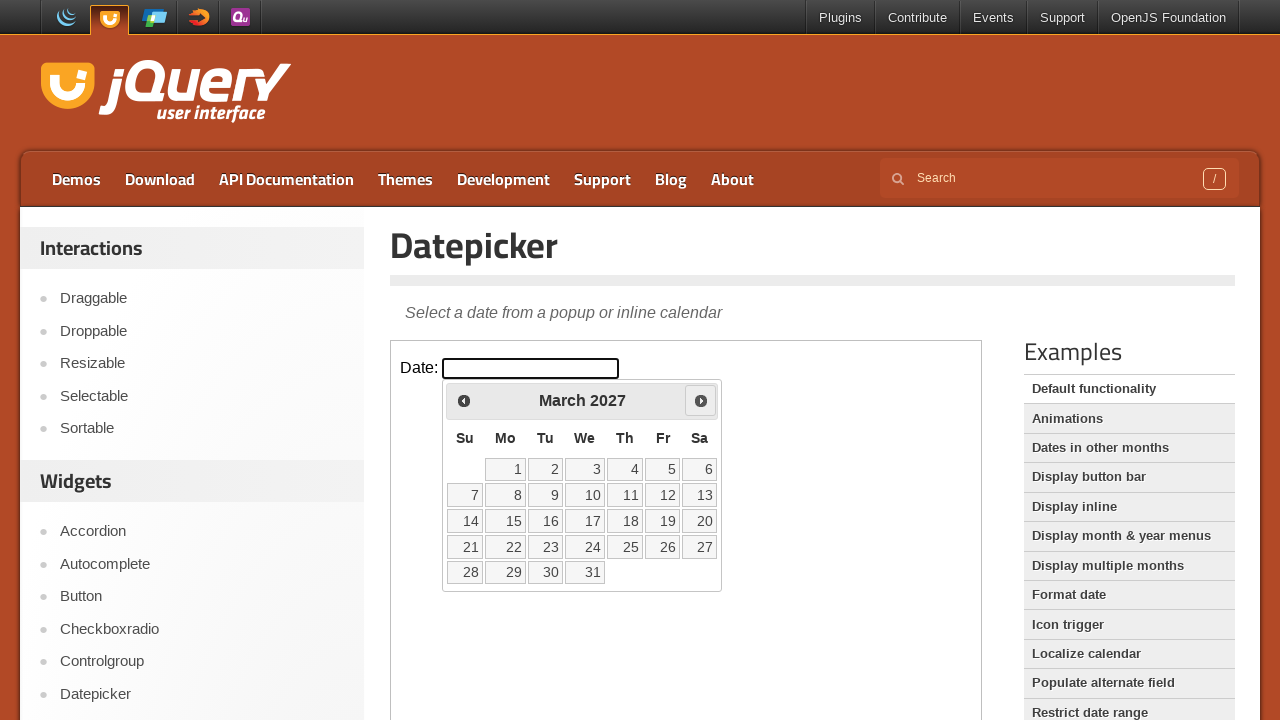

Clicked next month button to advance towards March 2028 at (701, 400) on iframe.demo-frame >> internal:control=enter-frame >> span.ui-icon-circle-triangl
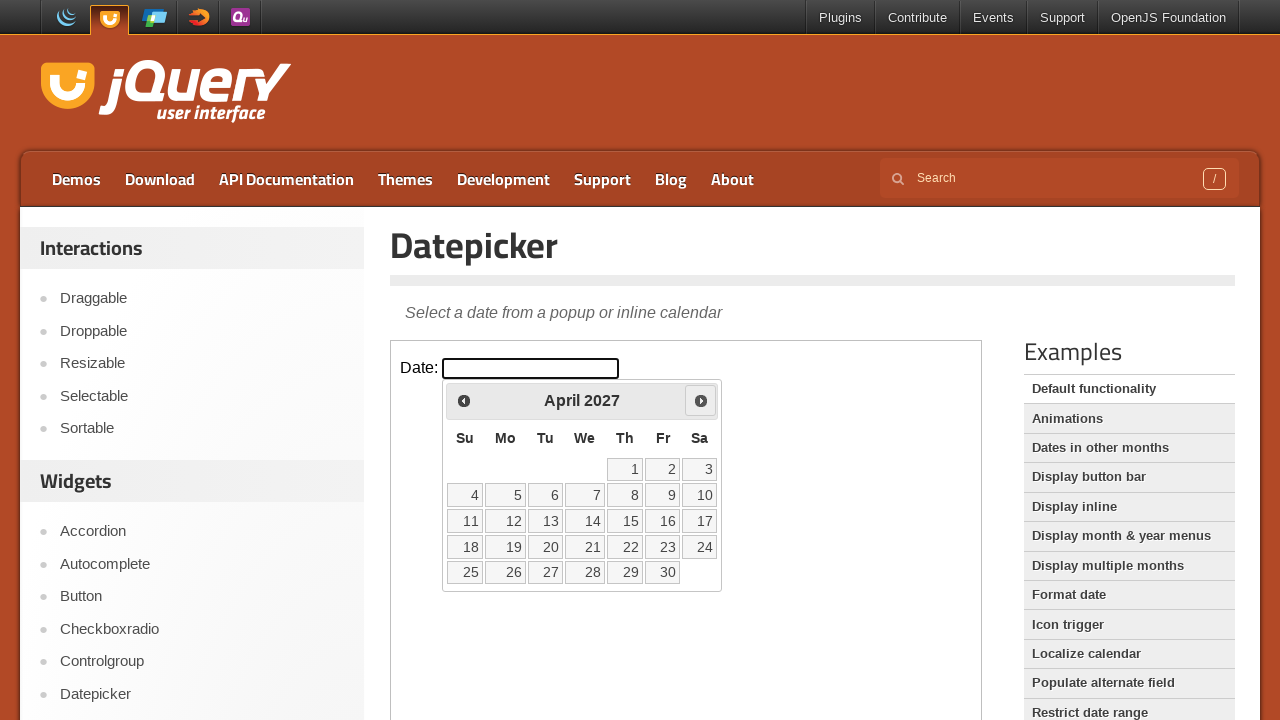

Checked current month and year: April 2027
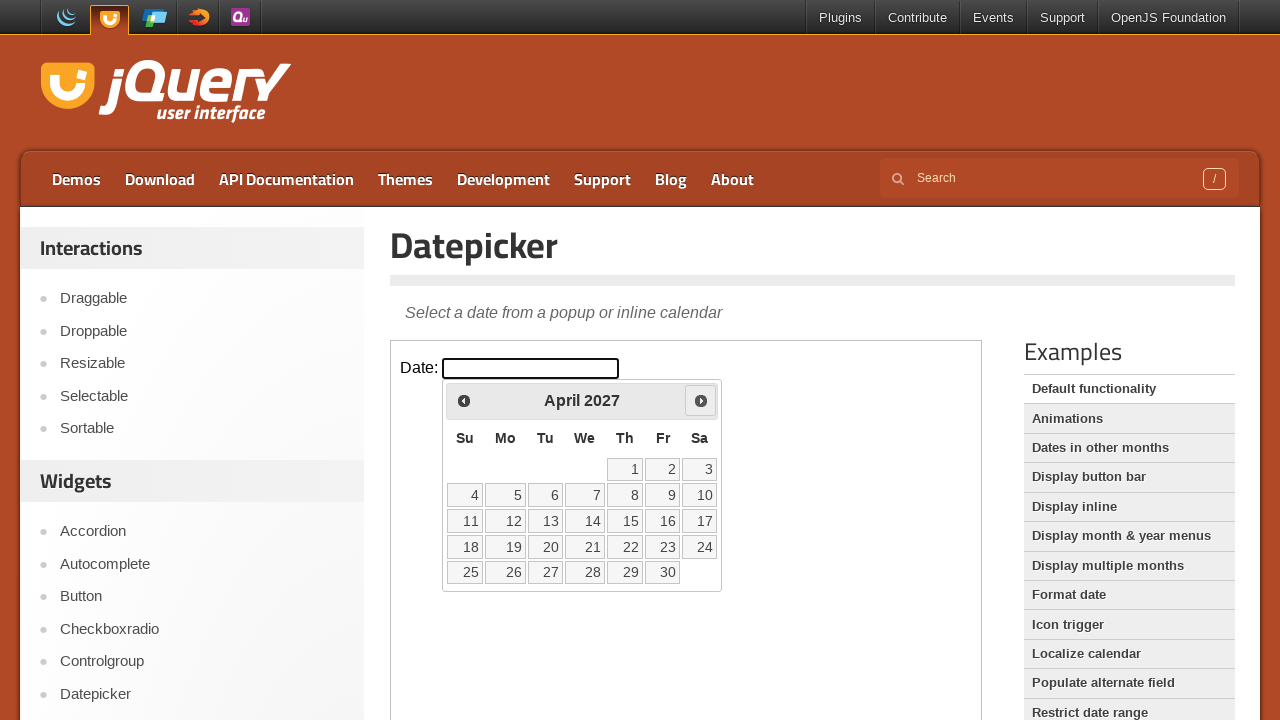

Clicked next month button to advance towards March 2028 at (701, 400) on iframe.demo-frame >> internal:control=enter-frame >> span.ui-icon-circle-triangl
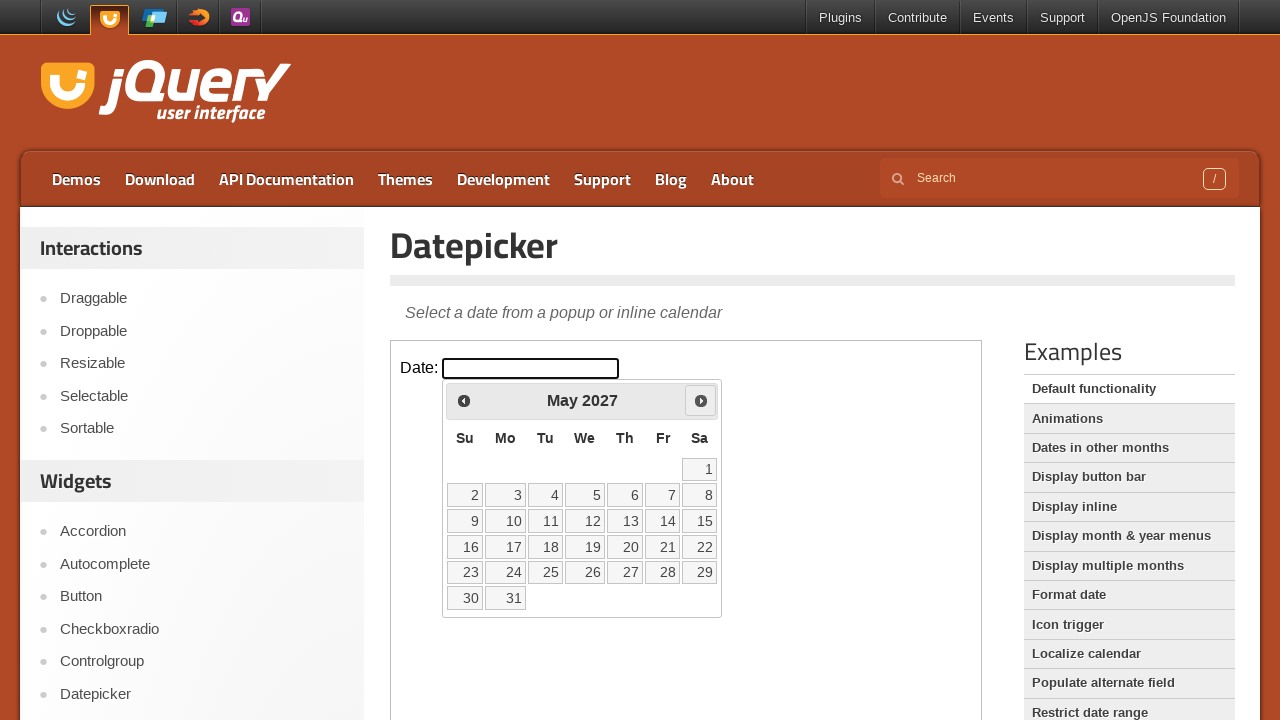

Checked current month and year: May 2027
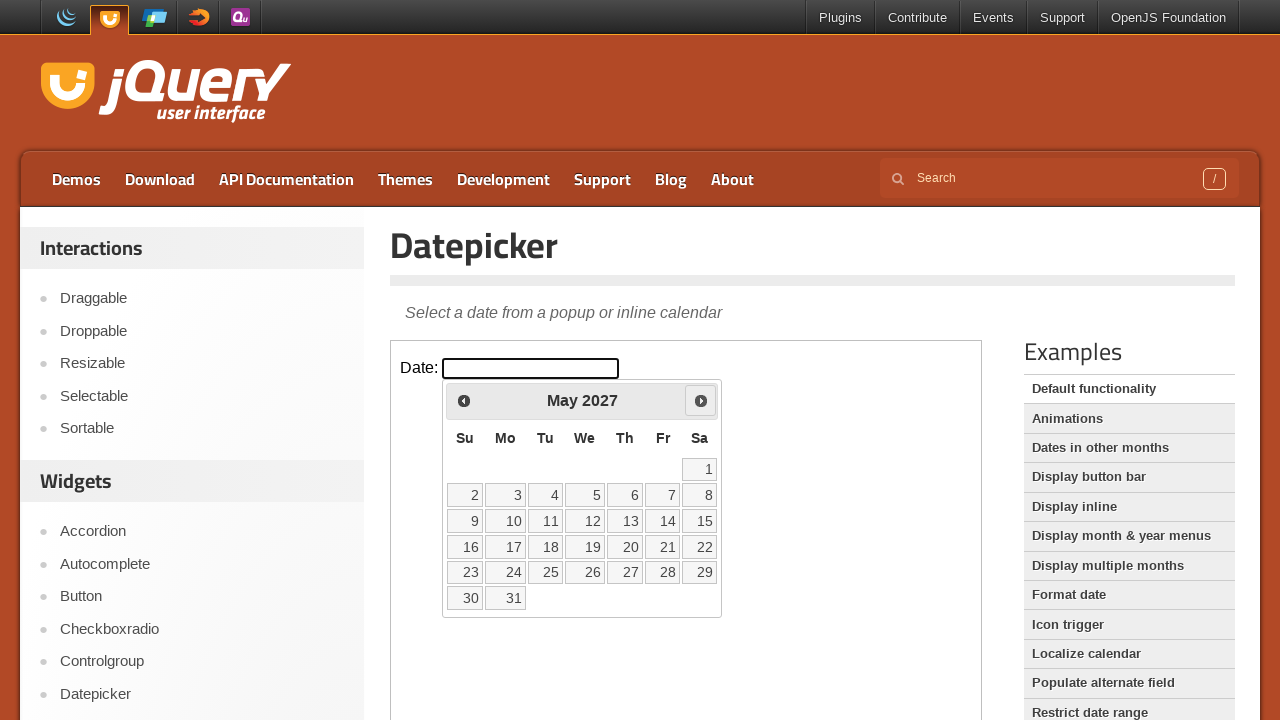

Clicked next month button to advance towards March 2028 at (701, 400) on iframe.demo-frame >> internal:control=enter-frame >> span.ui-icon-circle-triangl
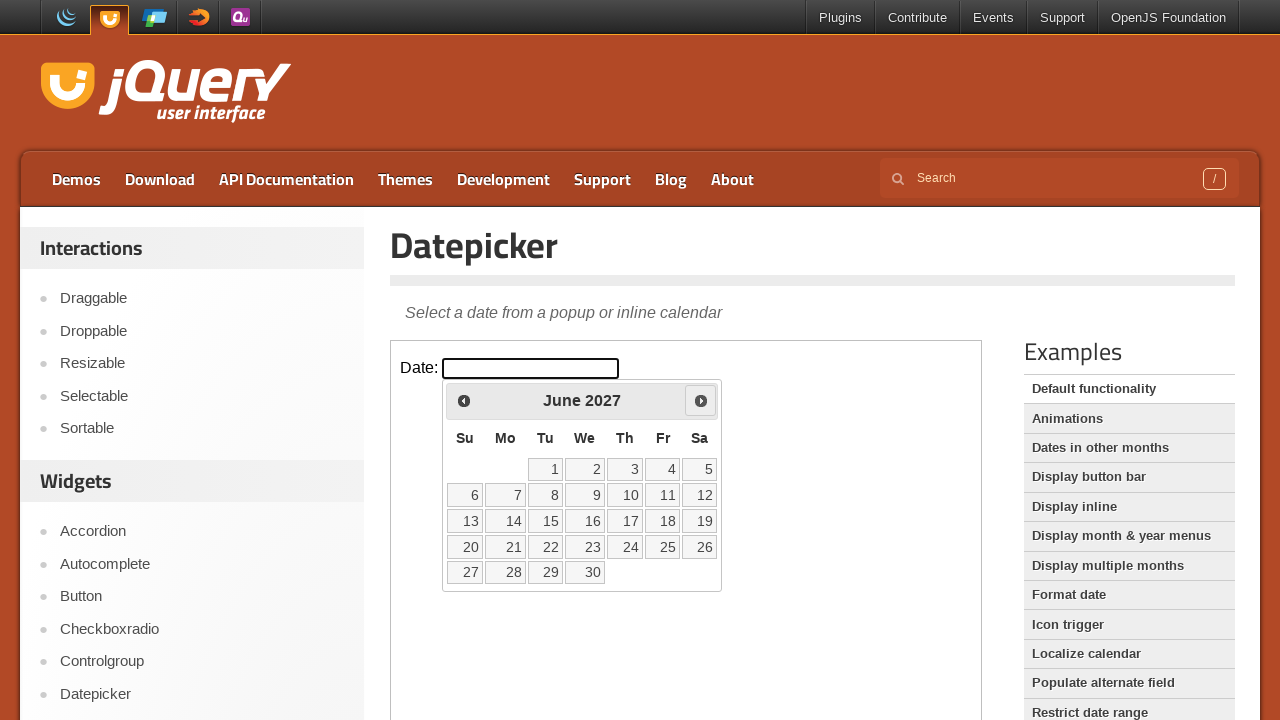

Checked current month and year: June 2027
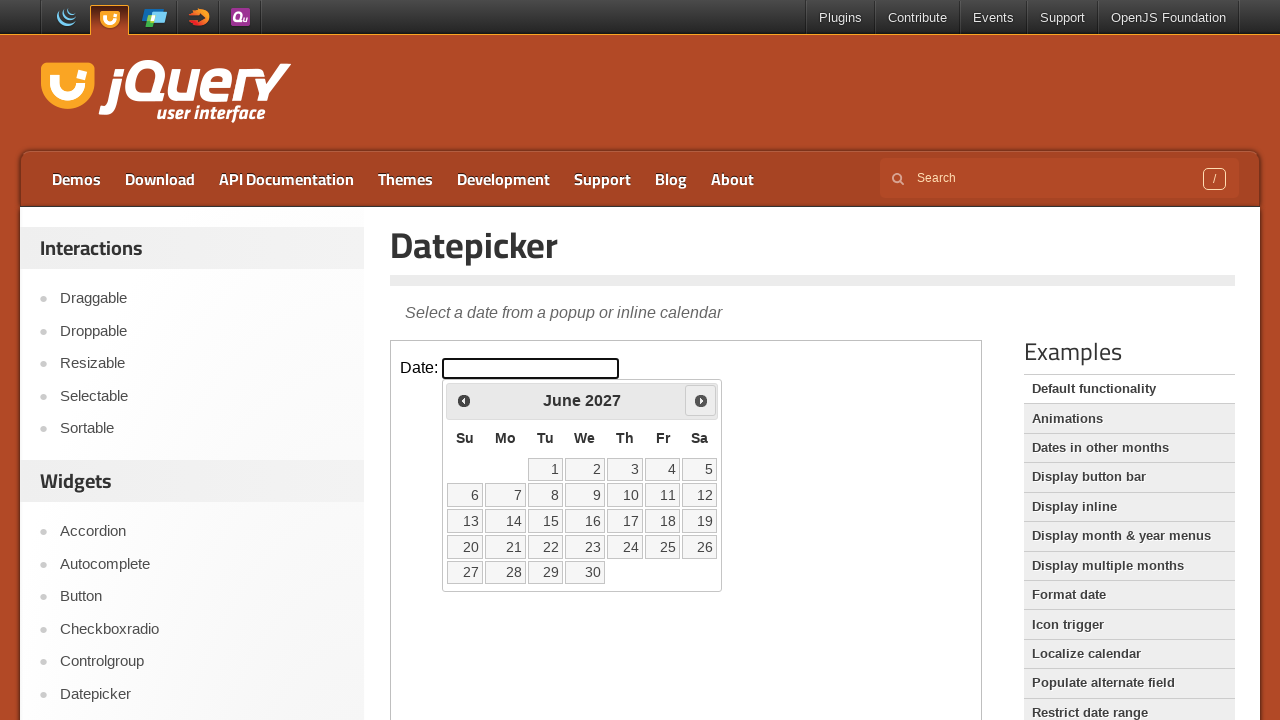

Clicked next month button to advance towards March 2028 at (701, 400) on iframe.demo-frame >> internal:control=enter-frame >> span.ui-icon-circle-triangl
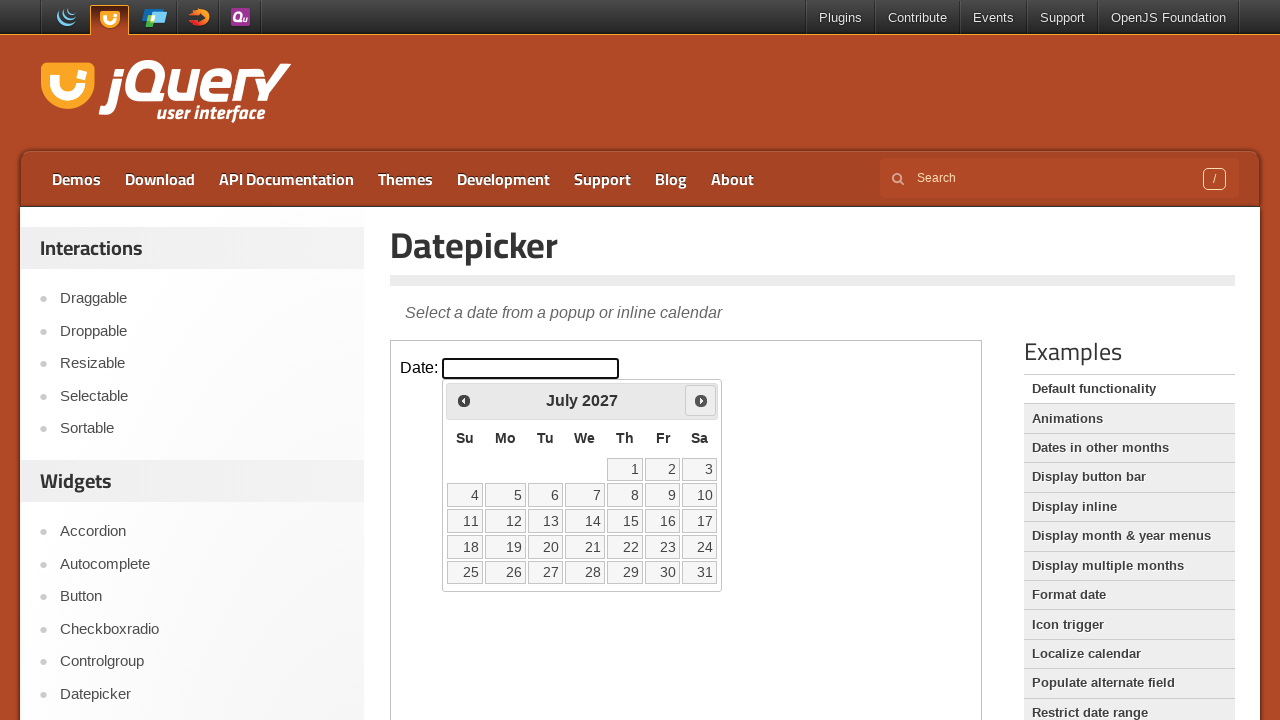

Checked current month and year: July 2027
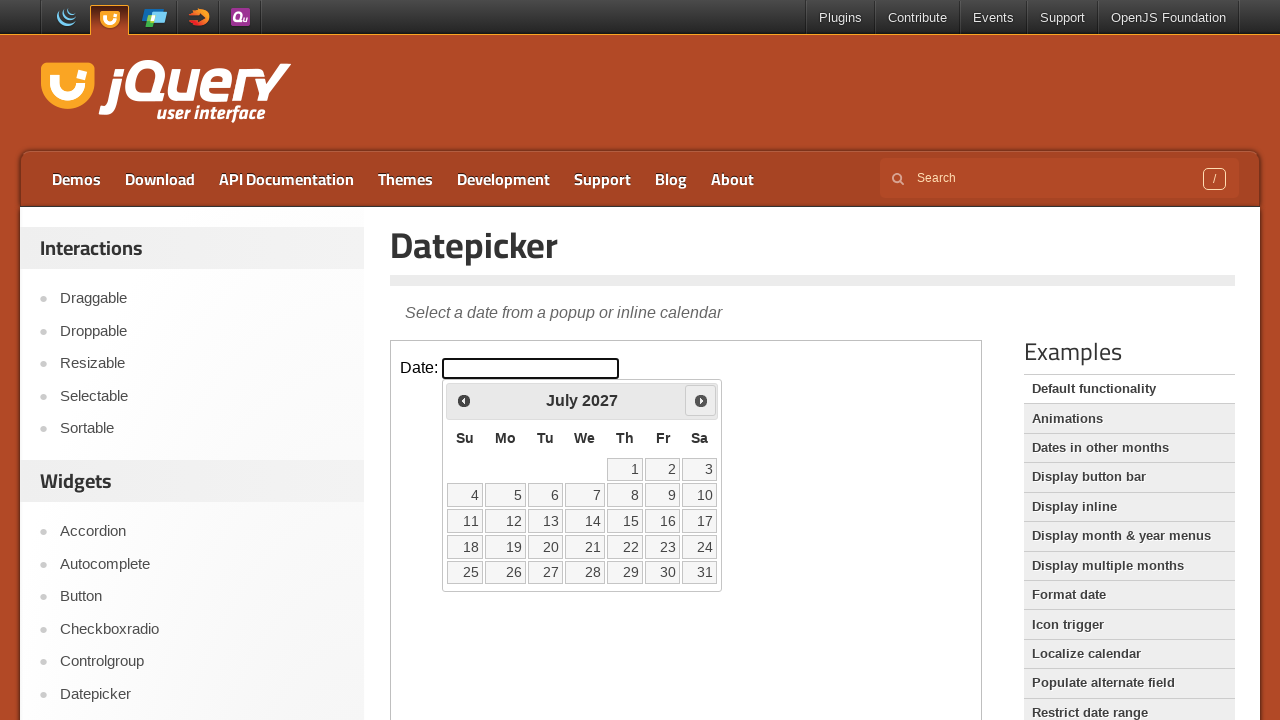

Clicked next month button to advance towards March 2028 at (701, 400) on iframe.demo-frame >> internal:control=enter-frame >> span.ui-icon-circle-triangl
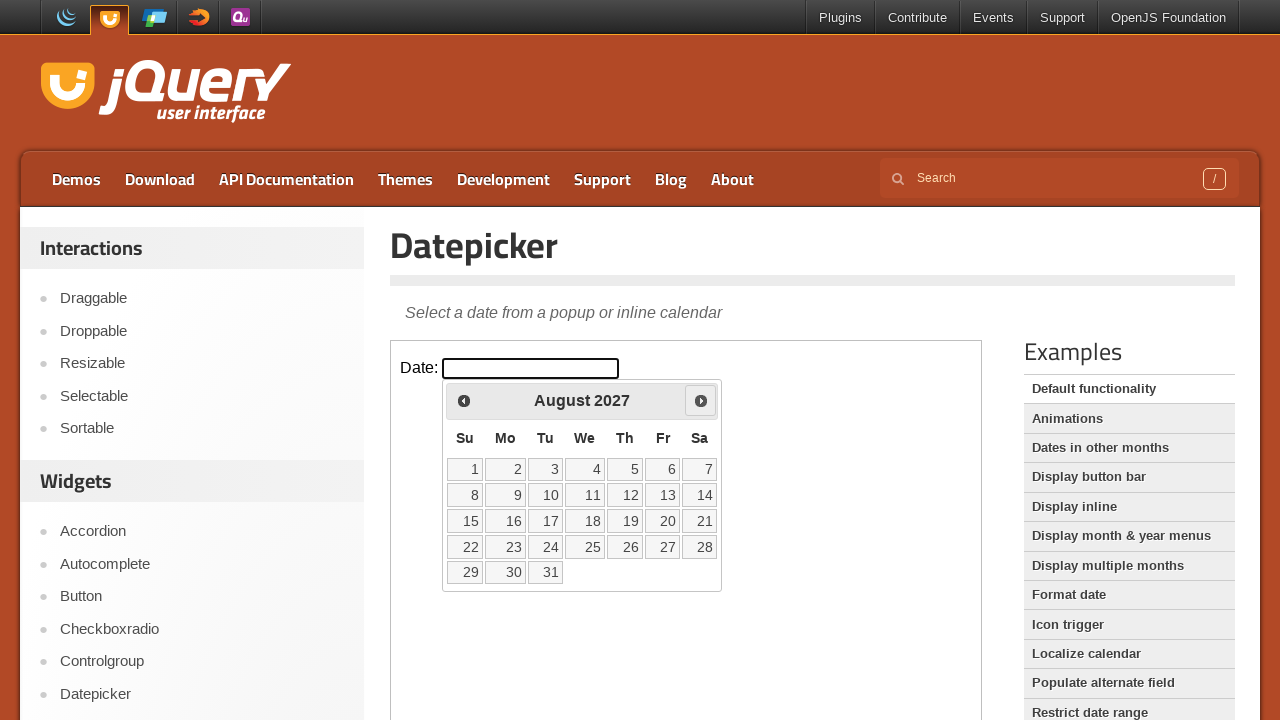

Checked current month and year: August 2027
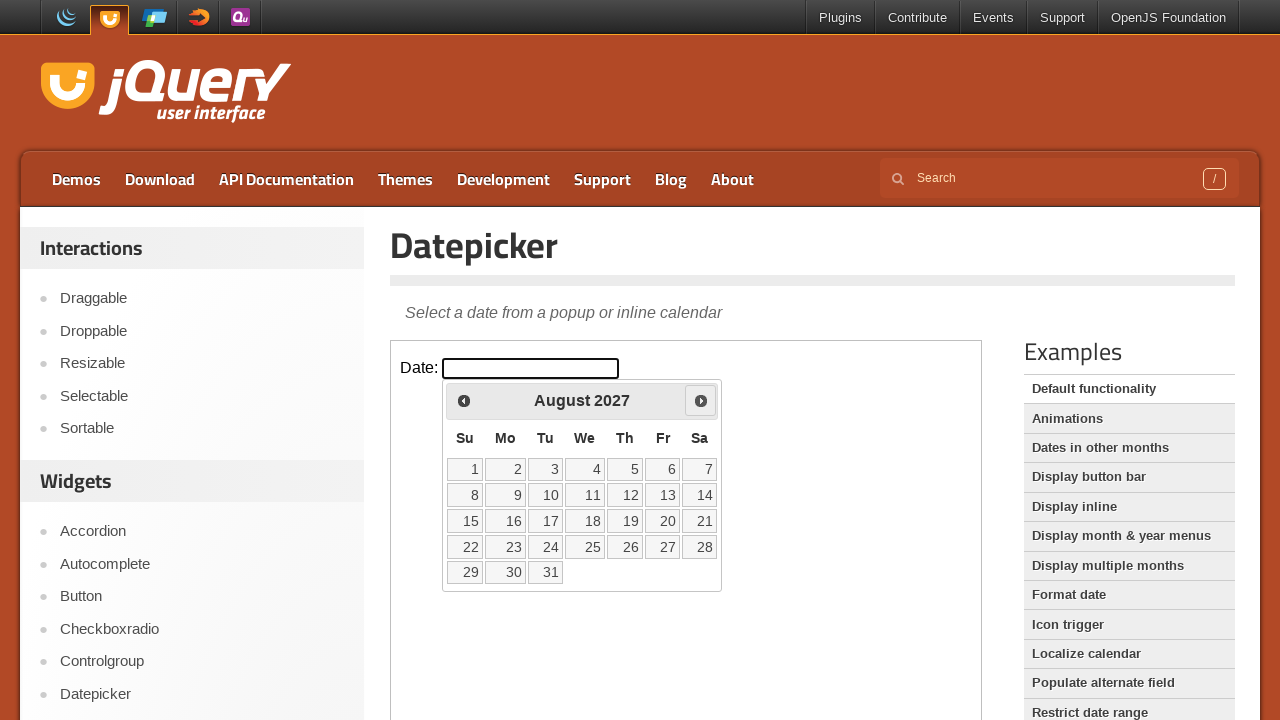

Clicked next month button to advance towards March 2028 at (701, 400) on iframe.demo-frame >> internal:control=enter-frame >> span.ui-icon-circle-triangl
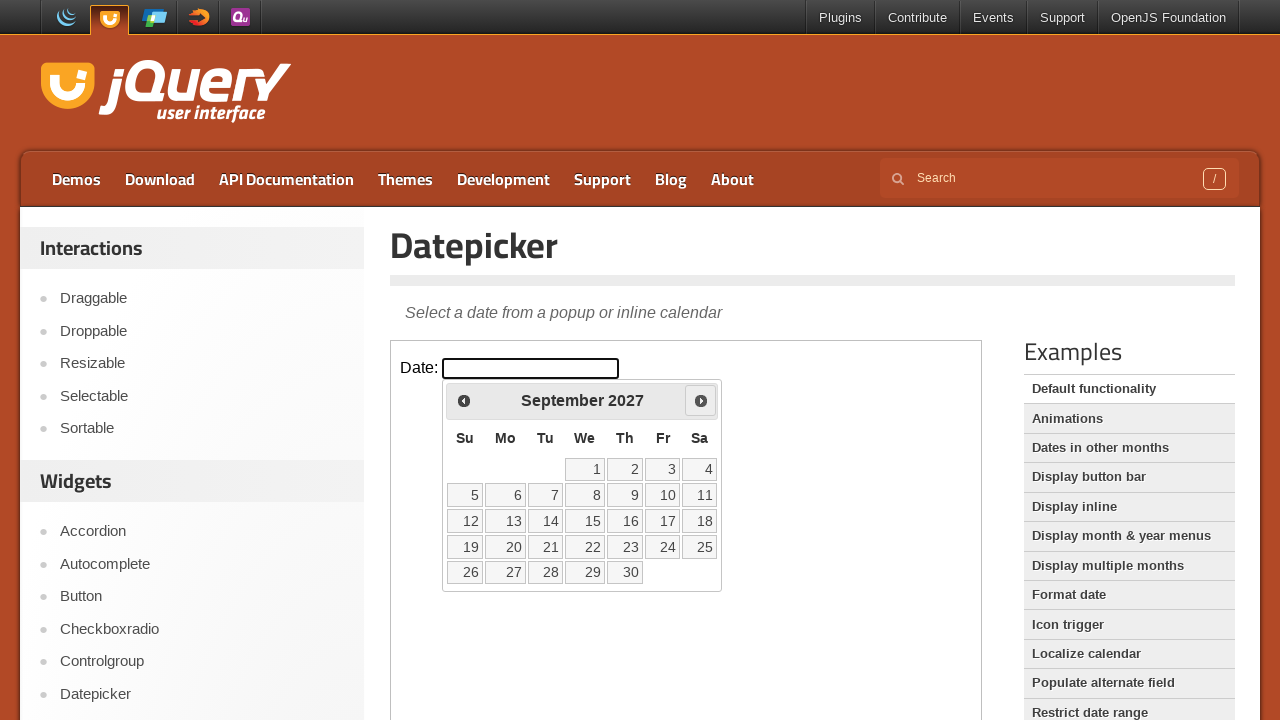

Checked current month and year: September 2027
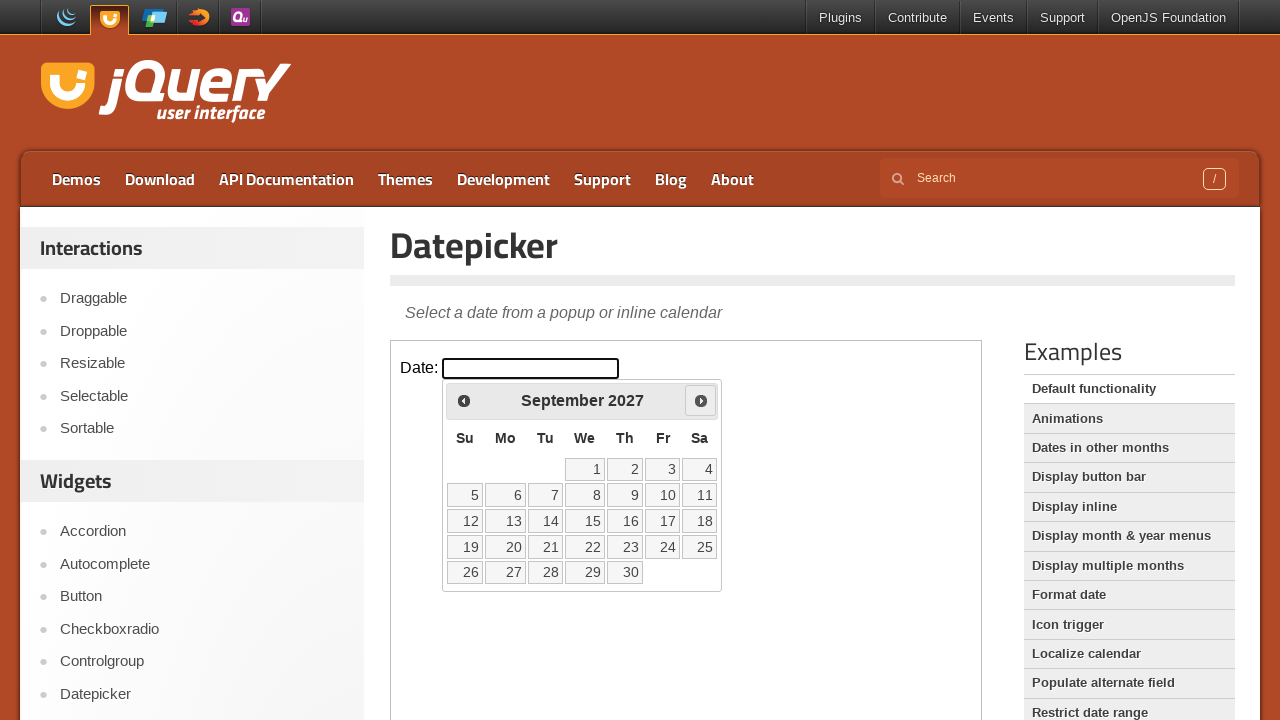

Clicked next month button to advance towards March 2028 at (701, 400) on iframe.demo-frame >> internal:control=enter-frame >> span.ui-icon-circle-triangl
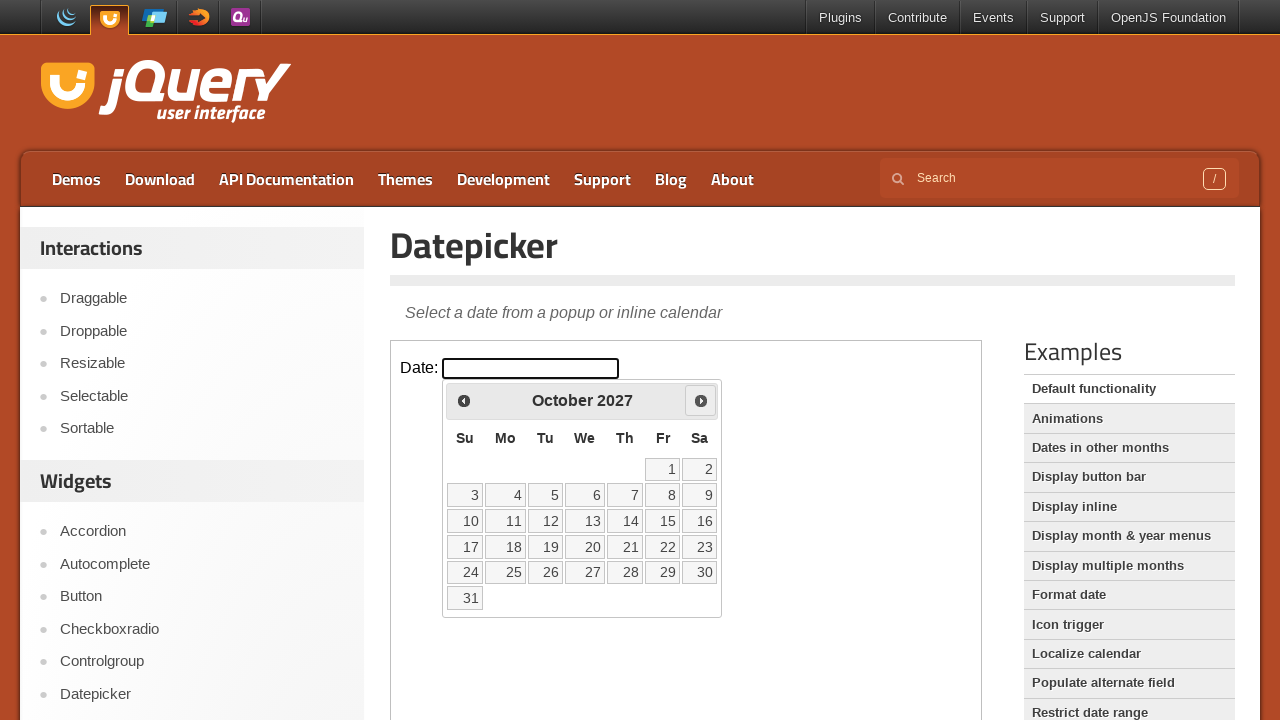

Checked current month and year: October 2027
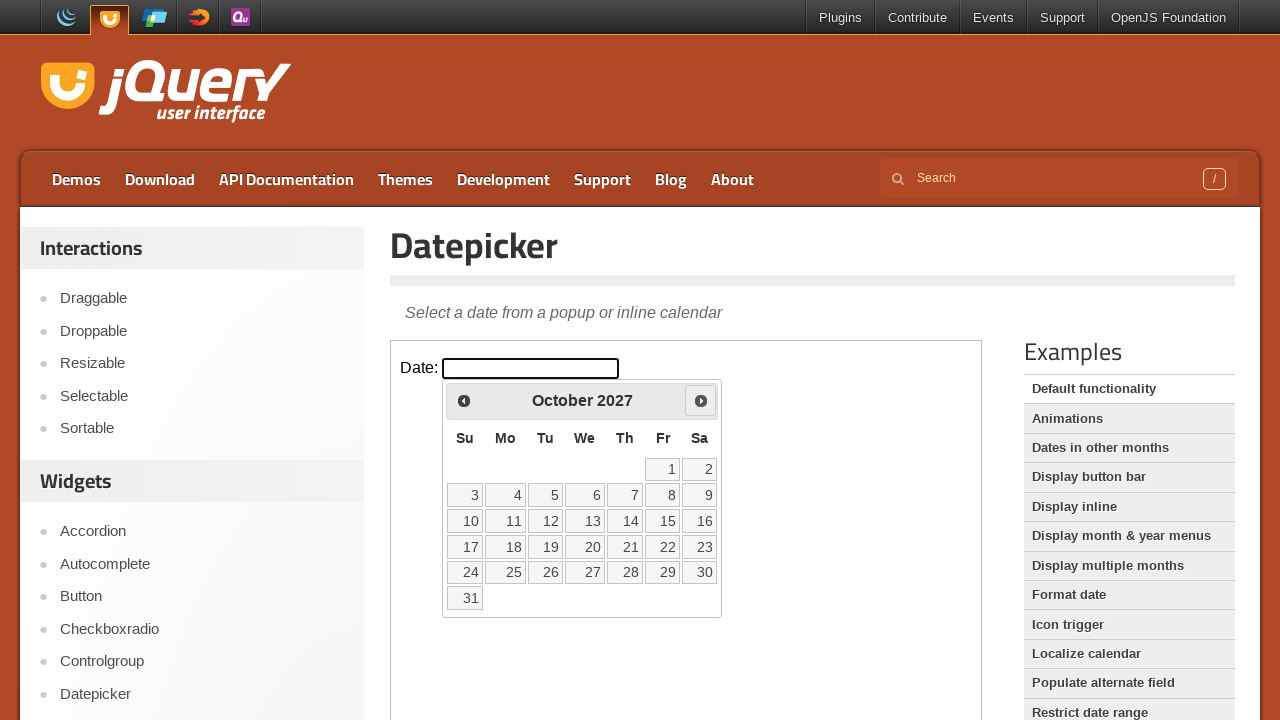

Clicked next month button to advance towards March 2028 at (701, 400) on iframe.demo-frame >> internal:control=enter-frame >> span.ui-icon-circle-triangl
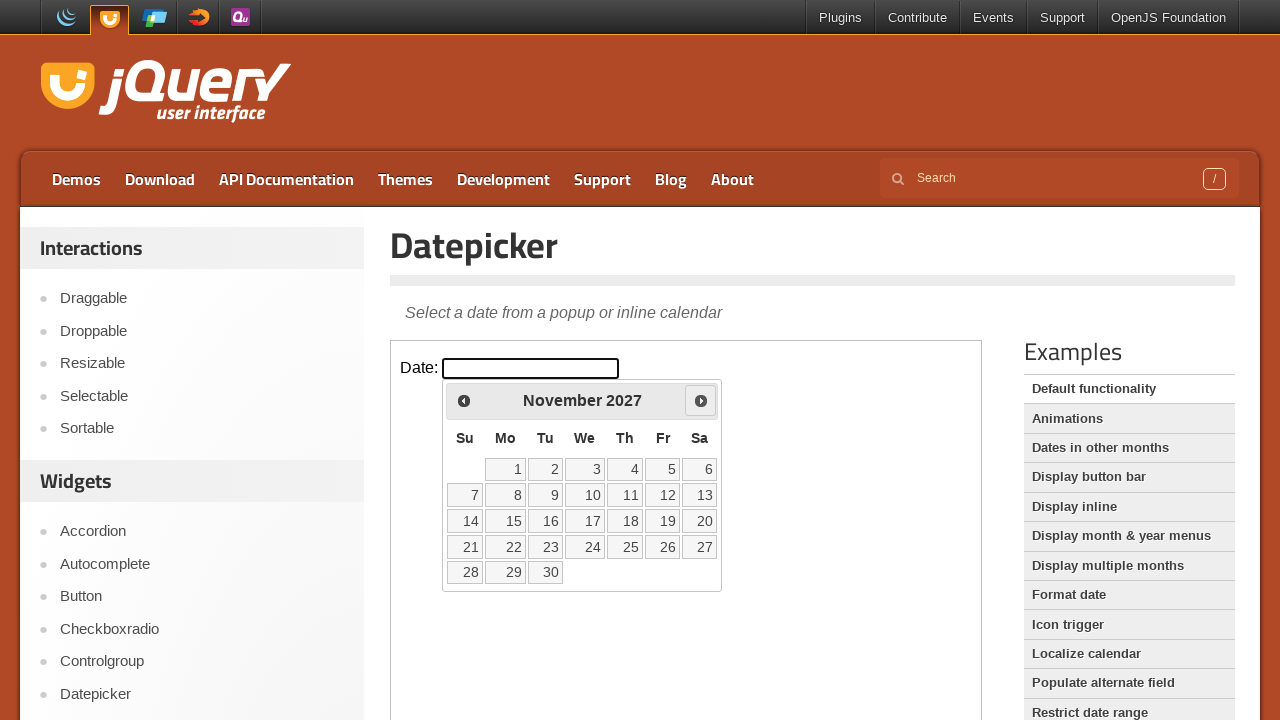

Checked current month and year: November 2027
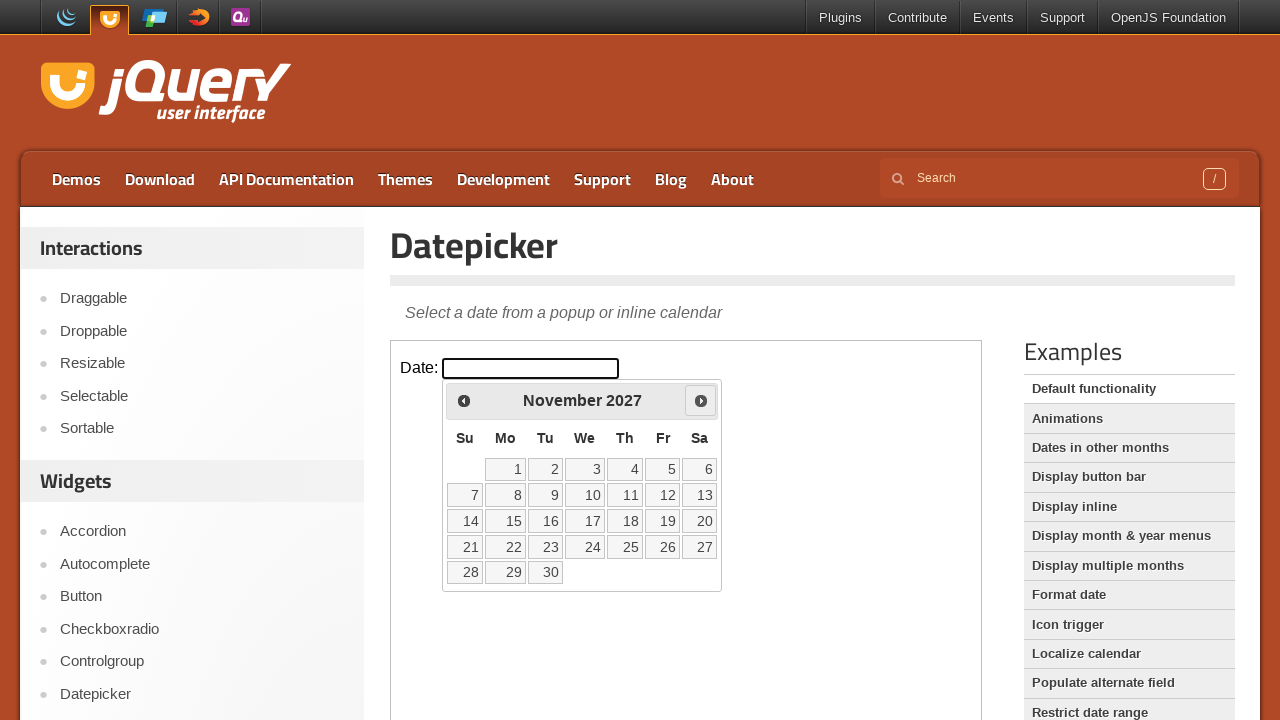

Clicked next month button to advance towards March 2028 at (701, 400) on iframe.demo-frame >> internal:control=enter-frame >> span.ui-icon-circle-triangl
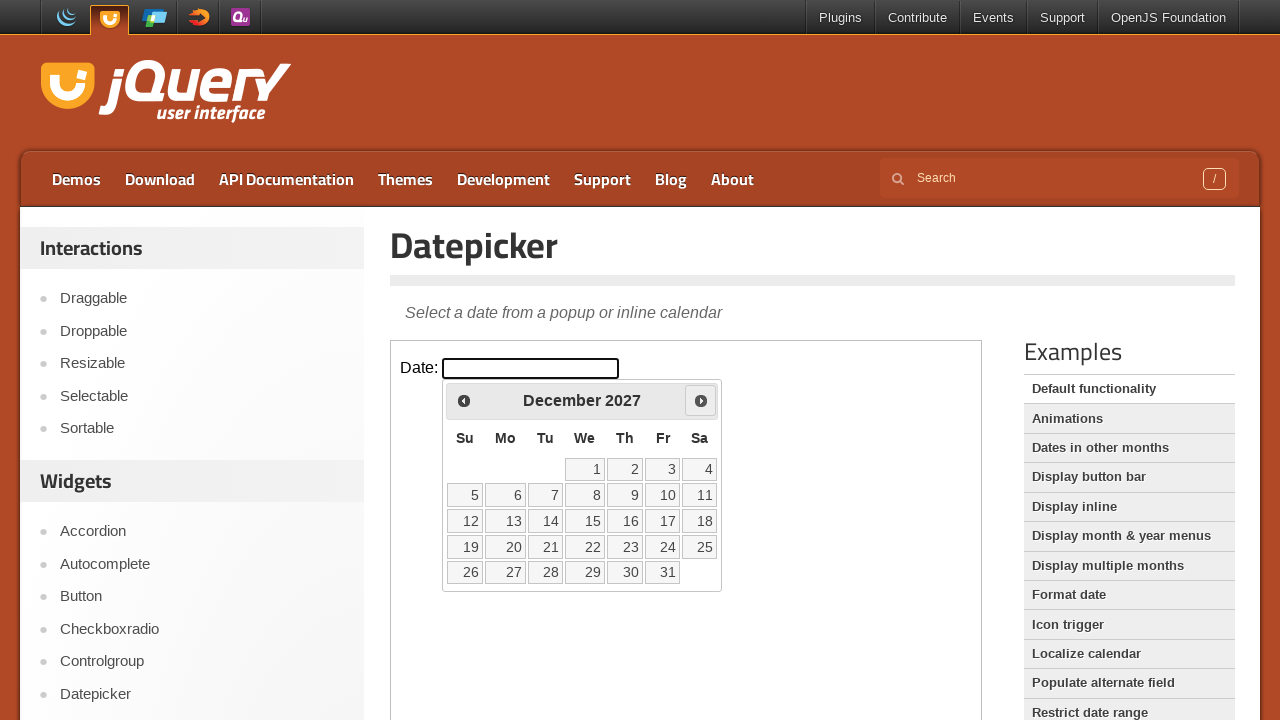

Checked current month and year: December 2027
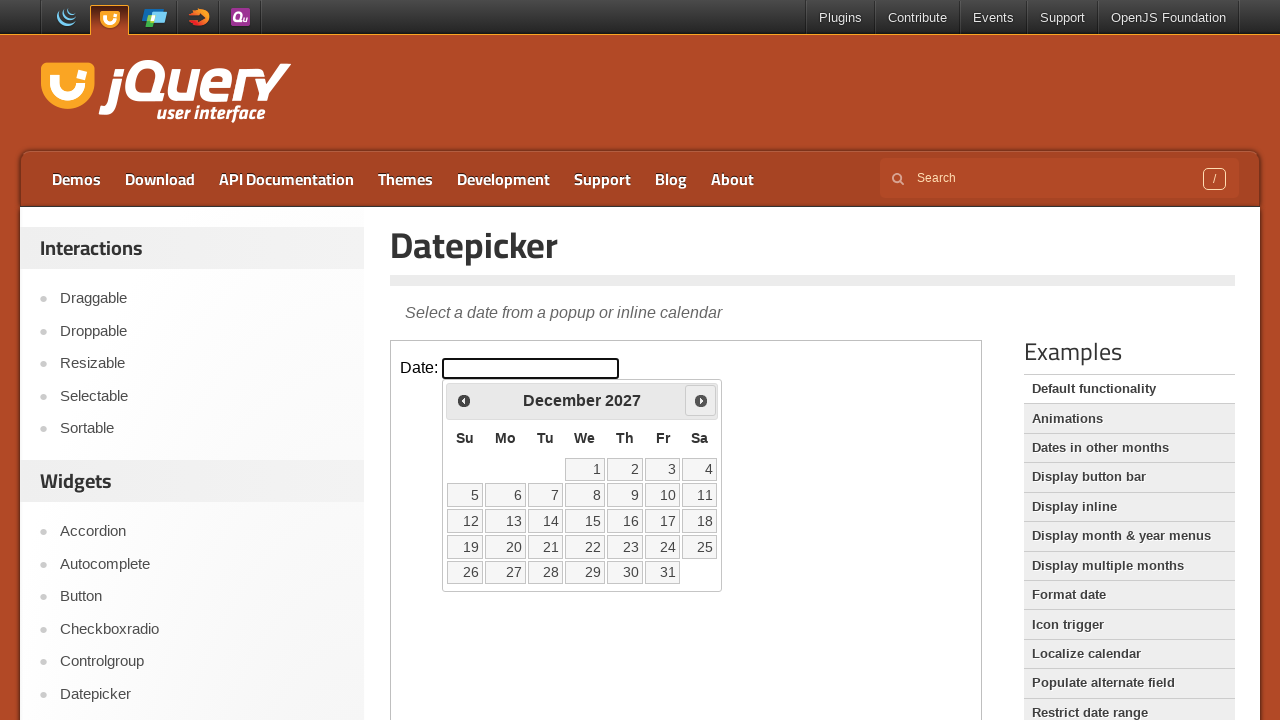

Clicked next month button to advance towards March 2028 at (701, 400) on iframe.demo-frame >> internal:control=enter-frame >> span.ui-icon-circle-triangl
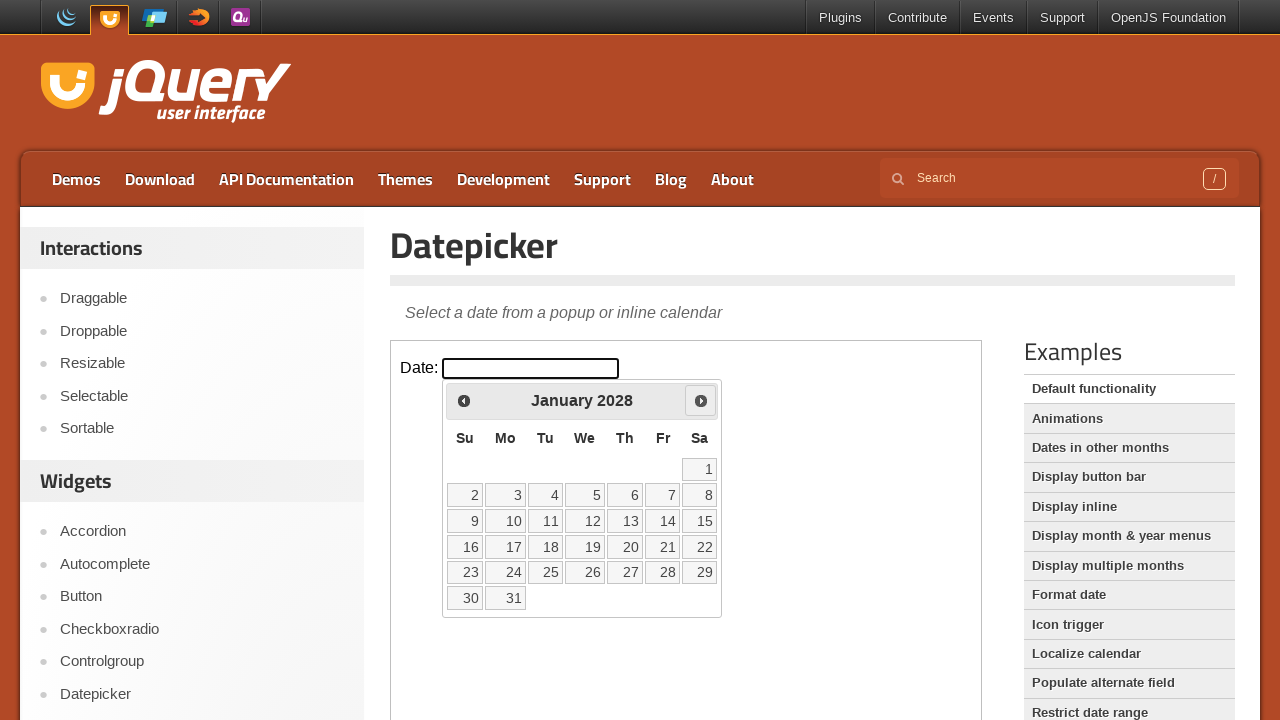

Checked current month and year: January 2028
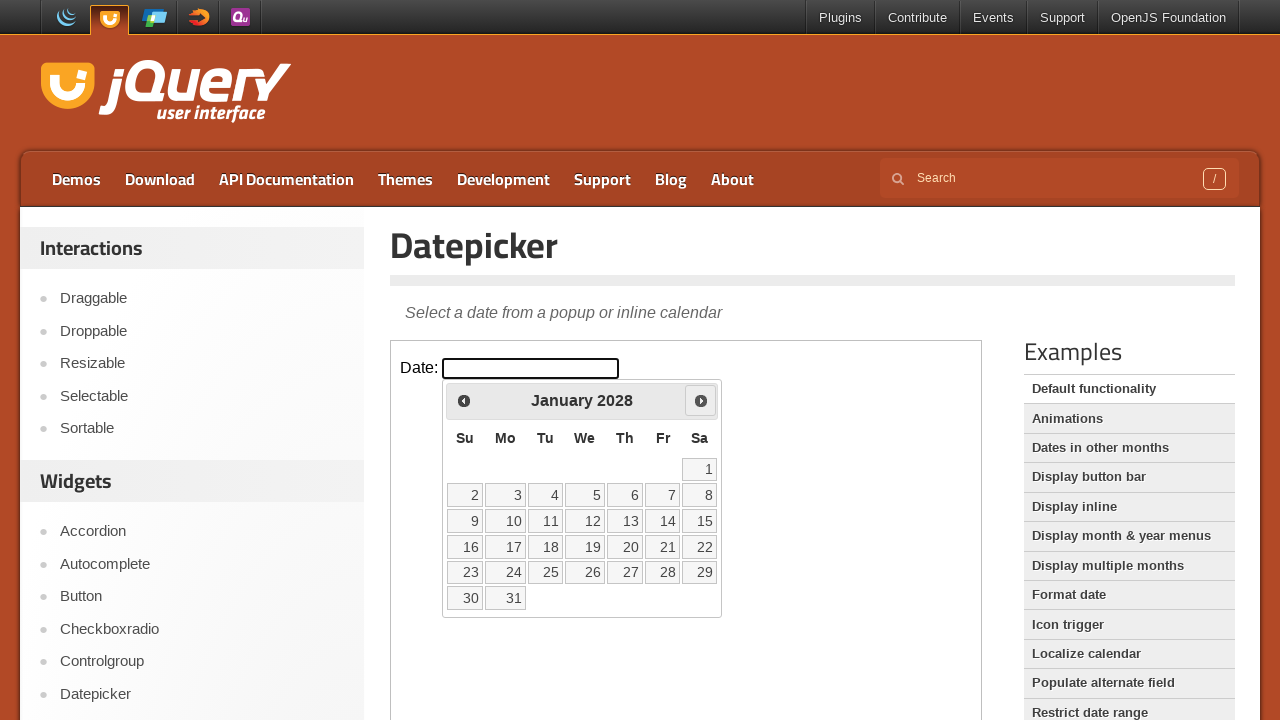

Clicked next month button to advance towards March 2028 at (701, 400) on iframe.demo-frame >> internal:control=enter-frame >> span.ui-icon-circle-triangl
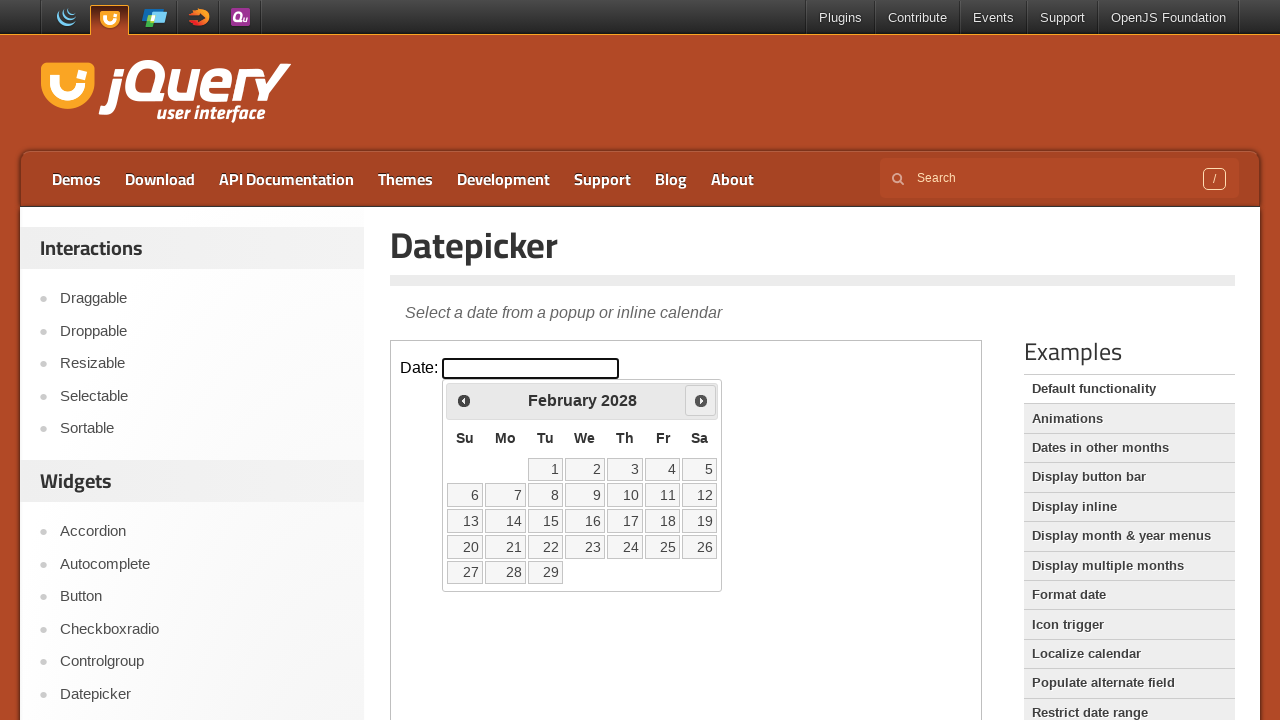

Checked current month and year: February 2028
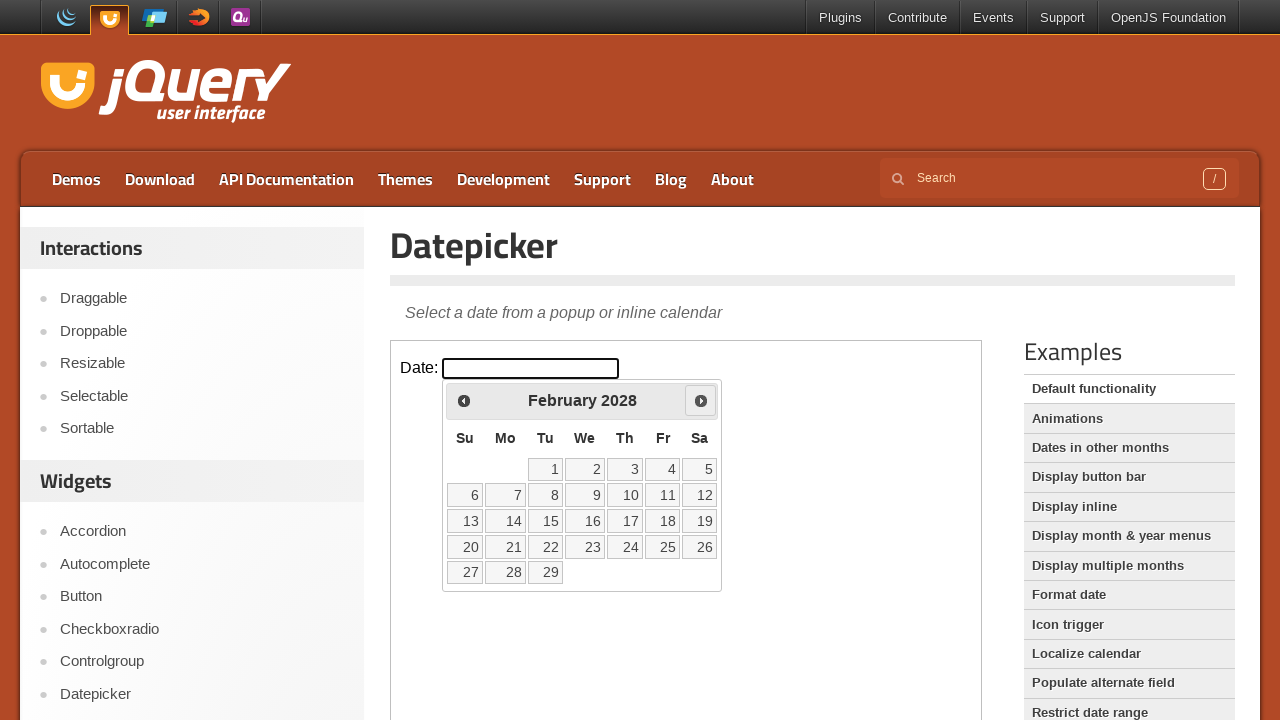

Clicked next month button to advance towards March 2028 at (701, 400) on iframe.demo-frame >> internal:control=enter-frame >> span.ui-icon-circle-triangl
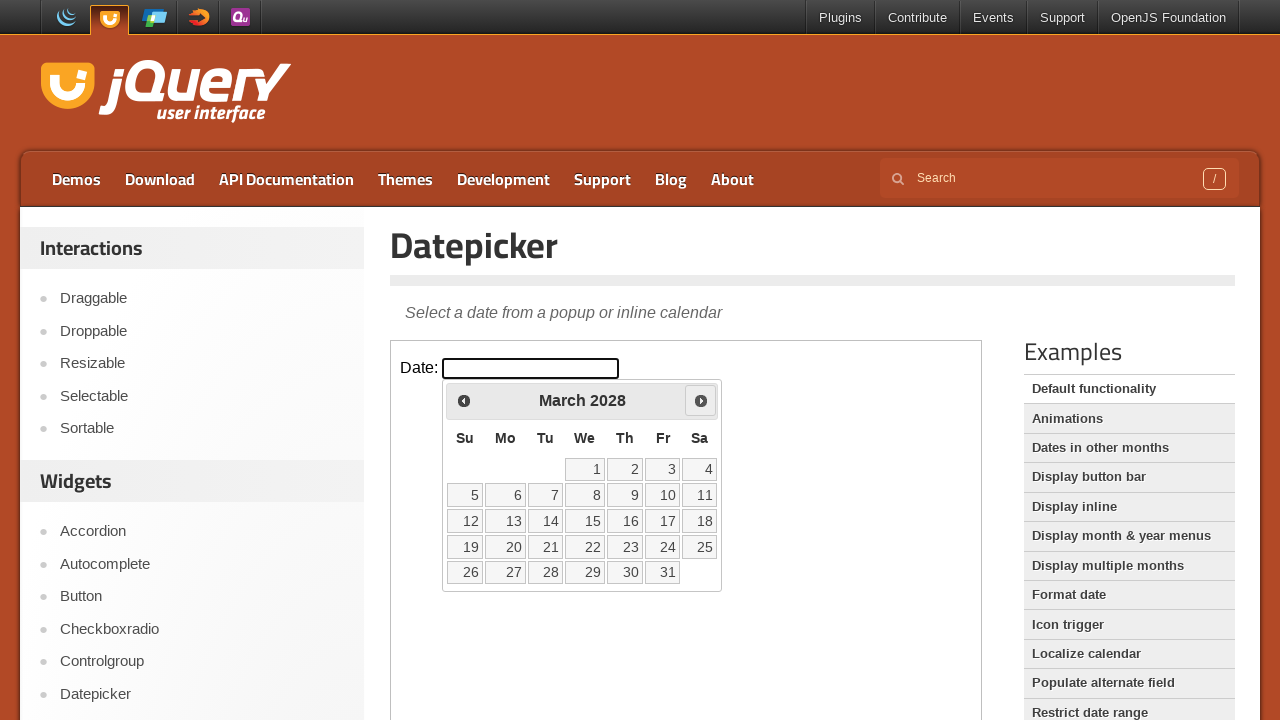

Checked current month and year: March 2028
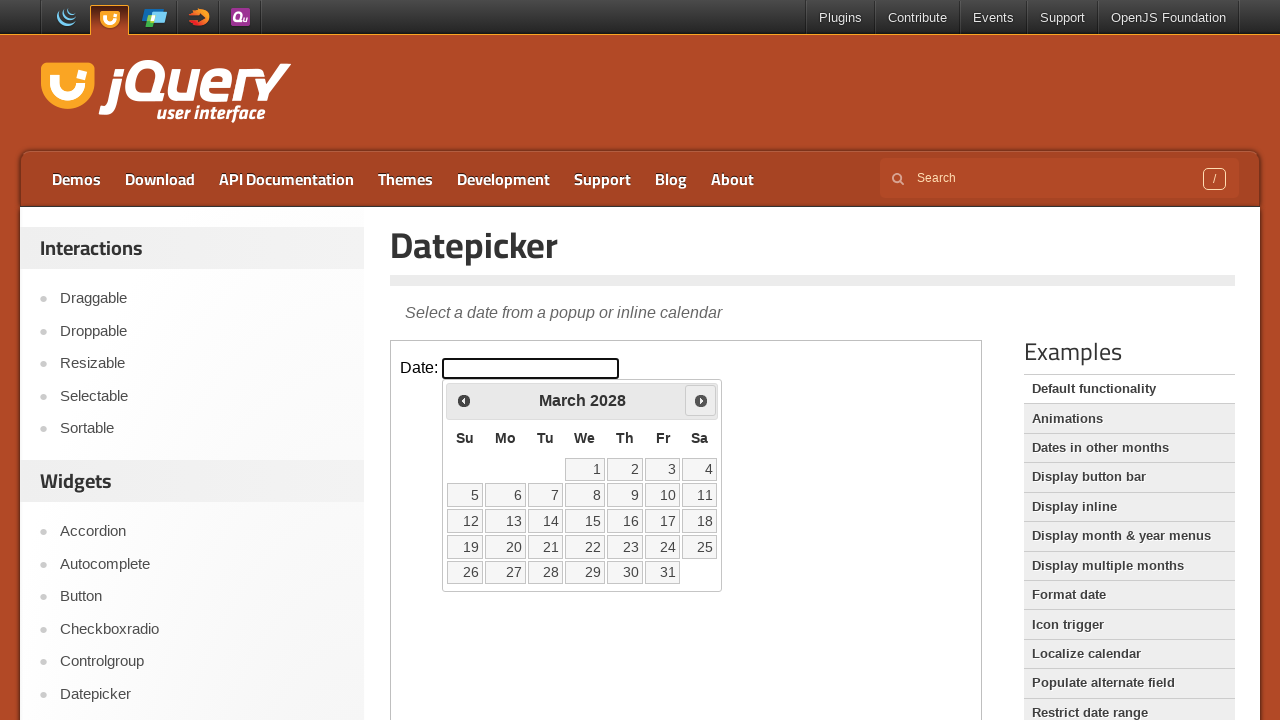

Located 35 date cells in the calendar
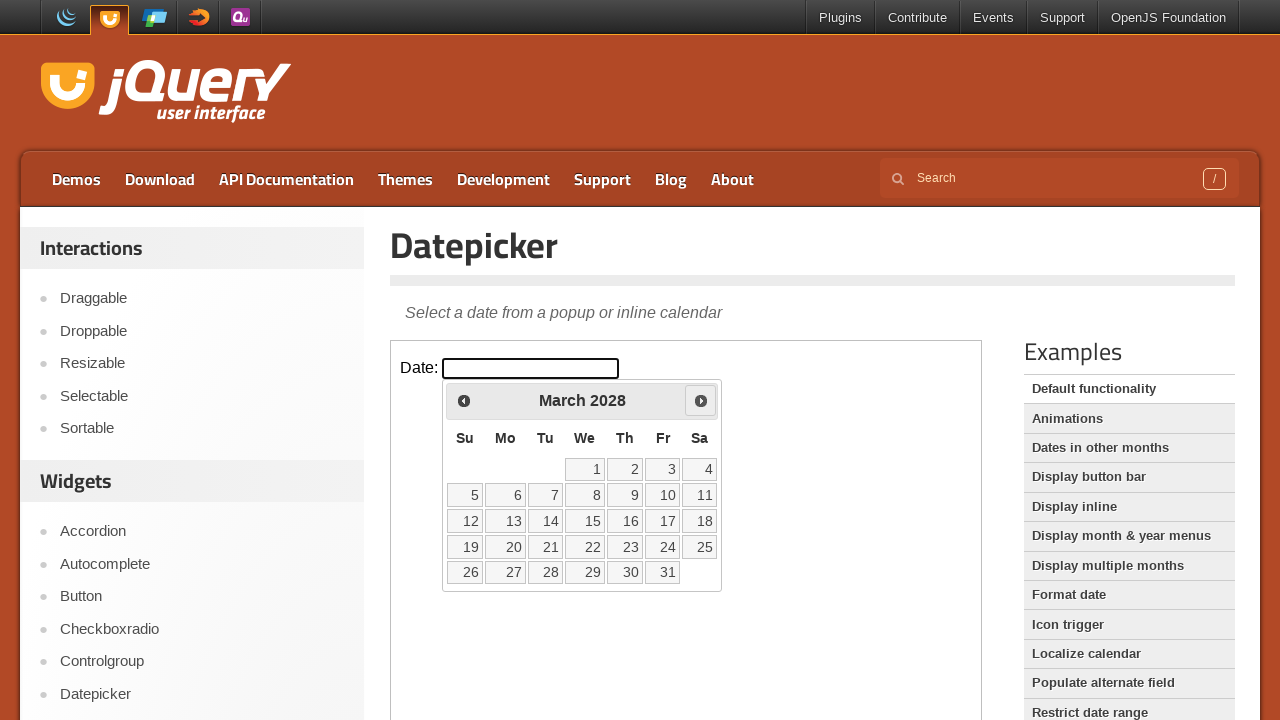

Selected date 23 from the calendar at (625, 547) on iframe.demo-frame >> internal:control=enter-frame >> table.ui-datepicker-calenda
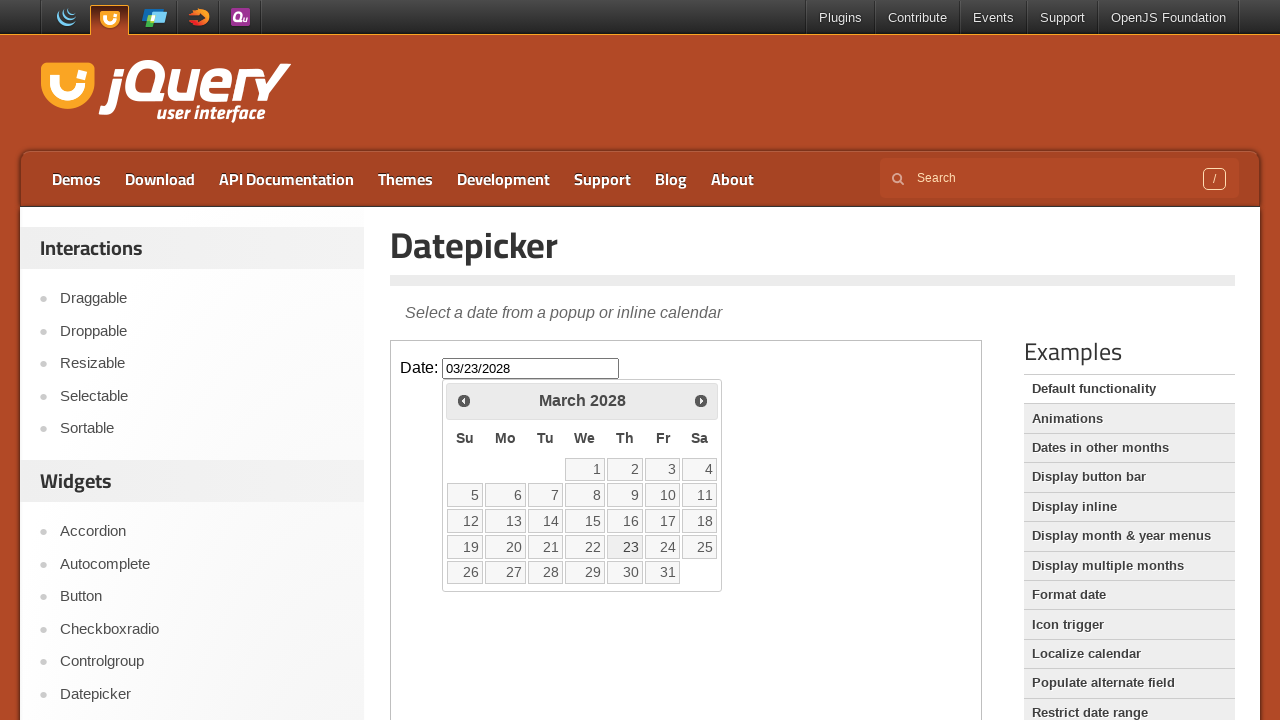

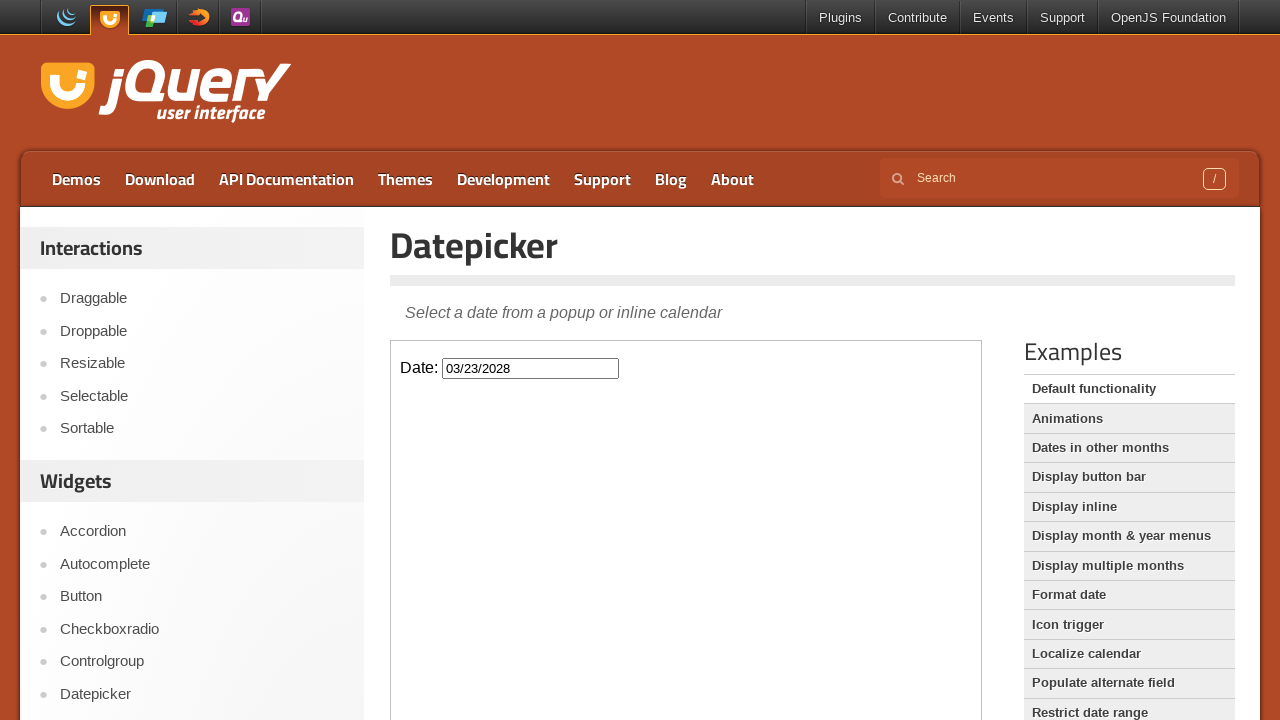